Tests calendar date picker functionality by selecting multiple dates (July 31 2023, January 1 2023) using navigation through months and years

Starting URL: http://seleniumpractise.blogspot.com/2016/08/how-to-handle-calendar-in-selenium.html

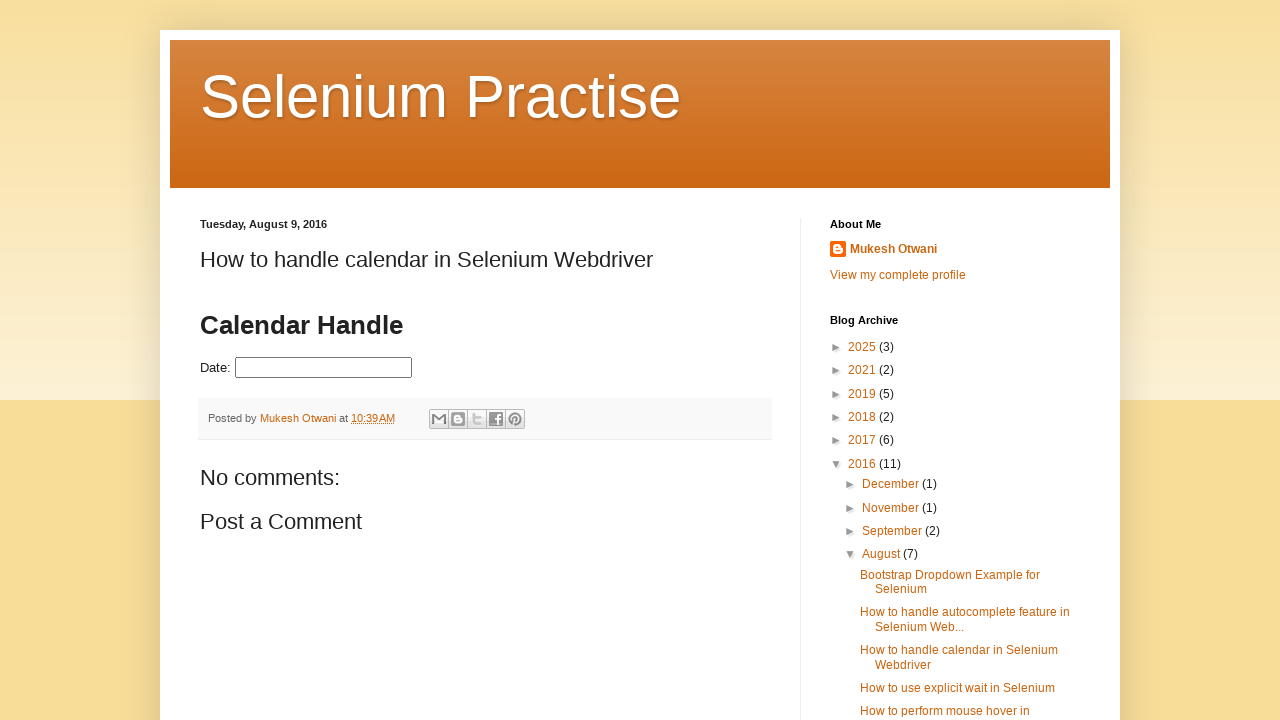

Clicked on datepicker input to open calendar at (324, 368) on input#datepicker
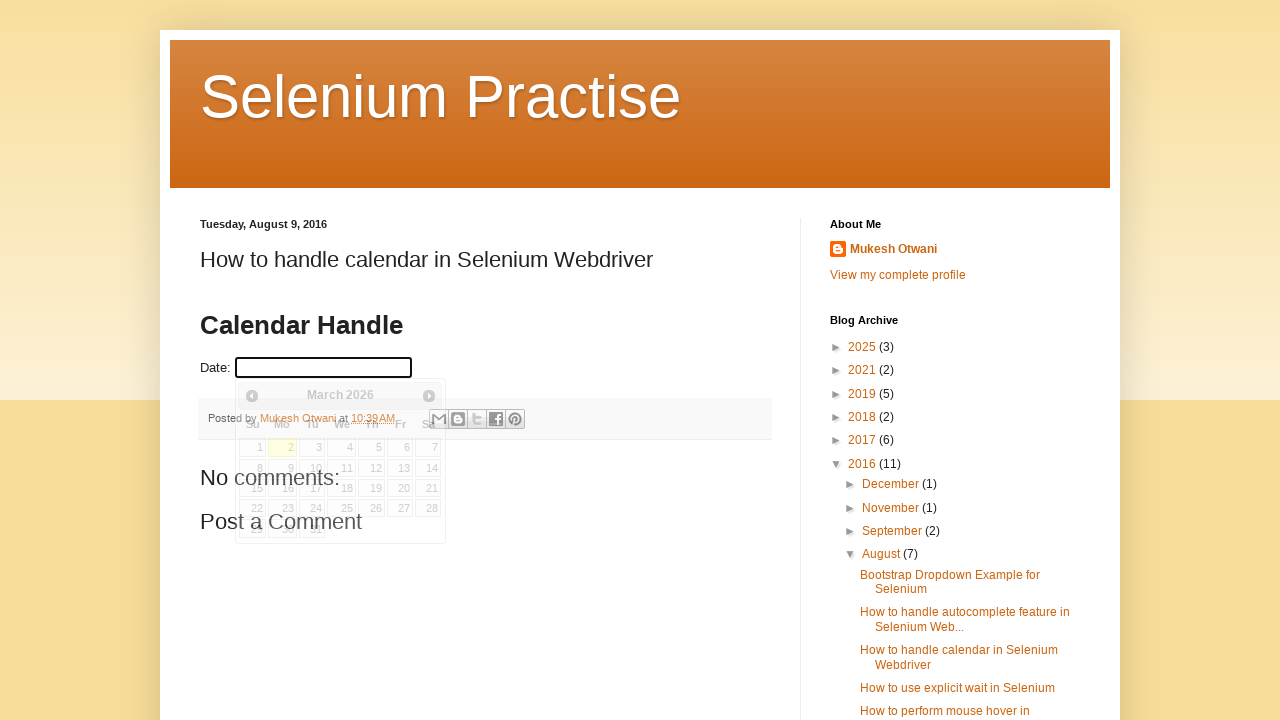

Calendar widget appeared
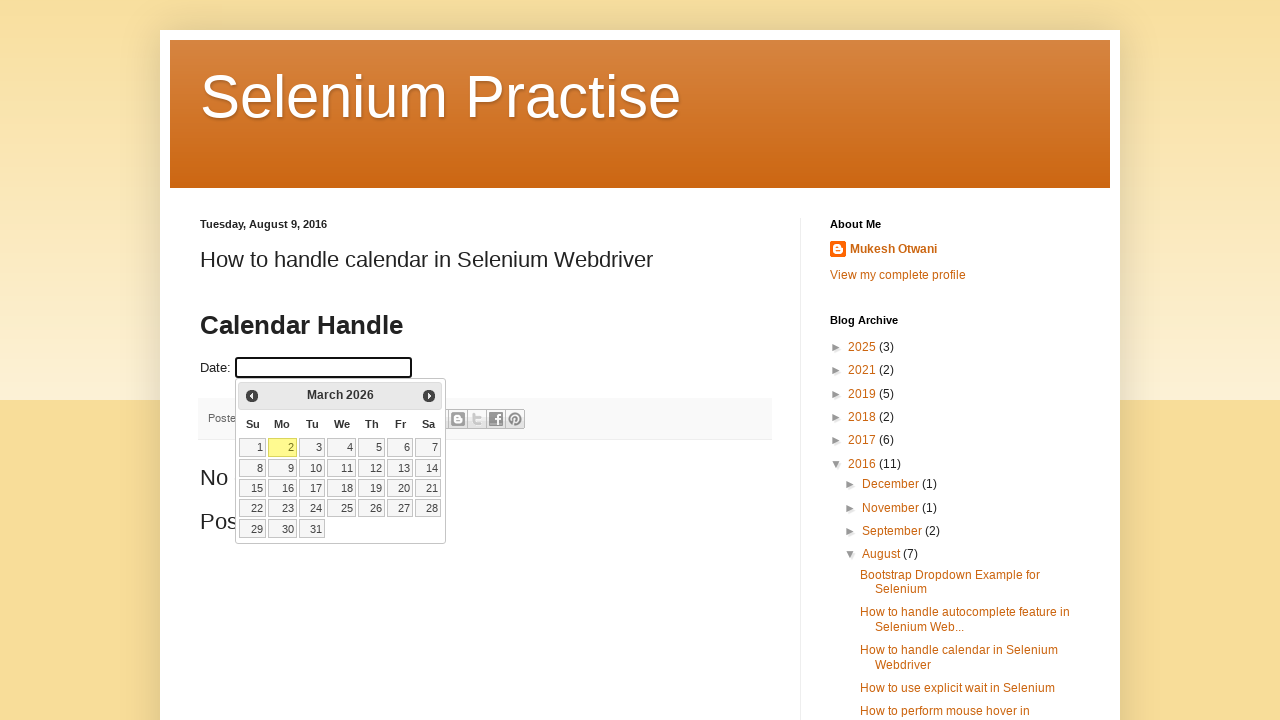

Clicked previous month button, currently viewing March 2026 at (252, 396) on .ui-icon-circle-triangle-w
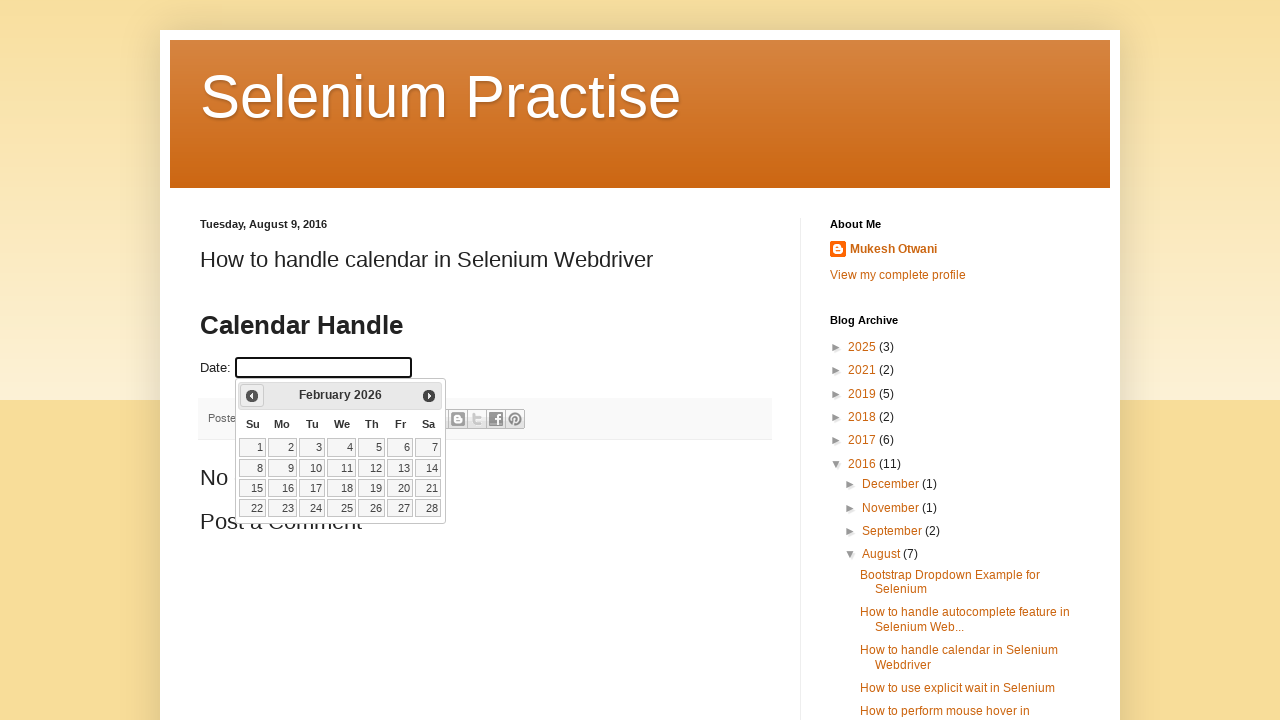

Clicked previous month button, currently viewing February 2026 at (252, 396) on .ui-icon-circle-triangle-w
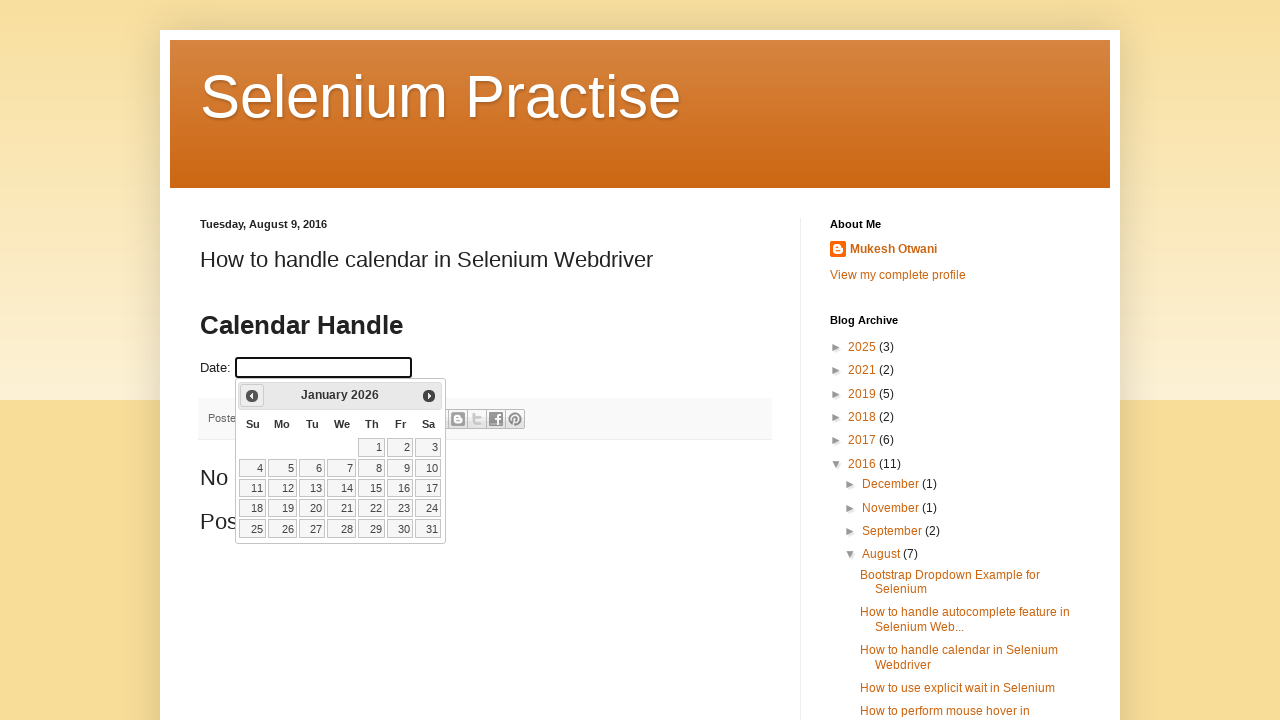

Clicked previous month button, currently viewing January 2026 at (252, 396) on .ui-icon-circle-triangle-w
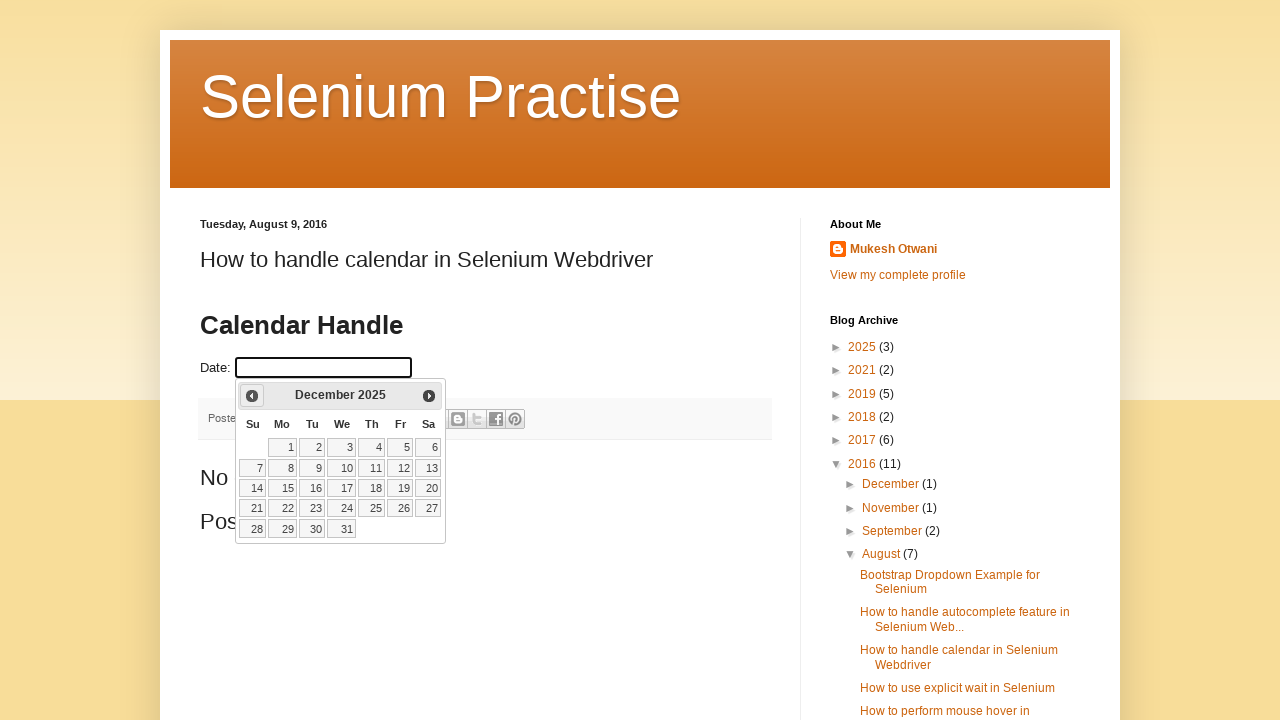

Clicked previous month button, currently viewing December 2025 at (252, 396) on .ui-icon-circle-triangle-w
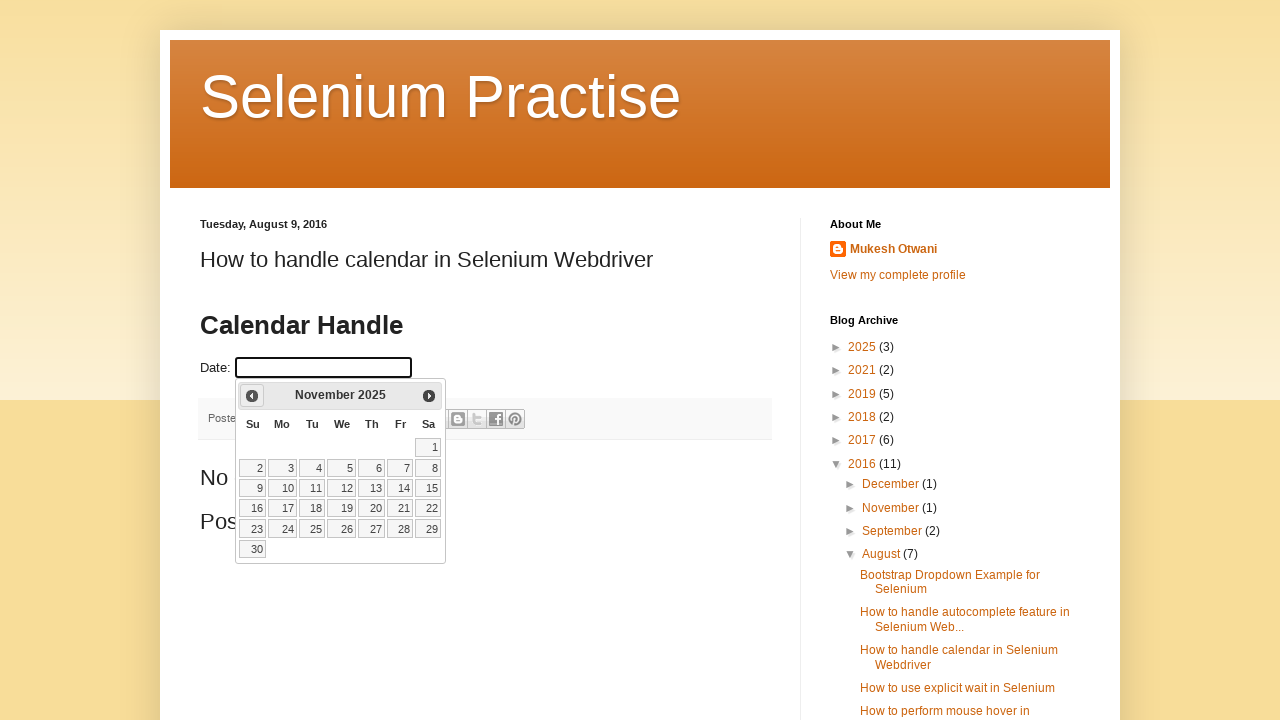

Clicked previous month button, currently viewing November 2025 at (252, 396) on .ui-icon-circle-triangle-w
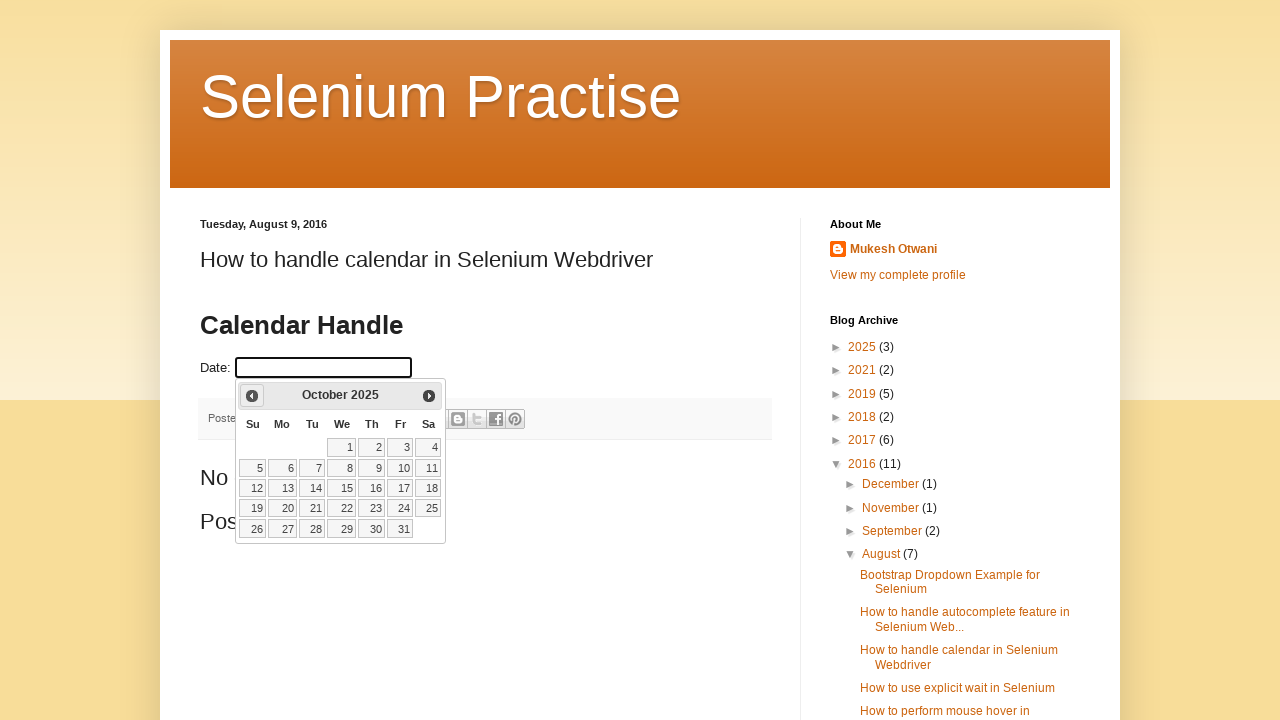

Clicked previous month button, currently viewing October 2025 at (252, 396) on .ui-icon-circle-triangle-w
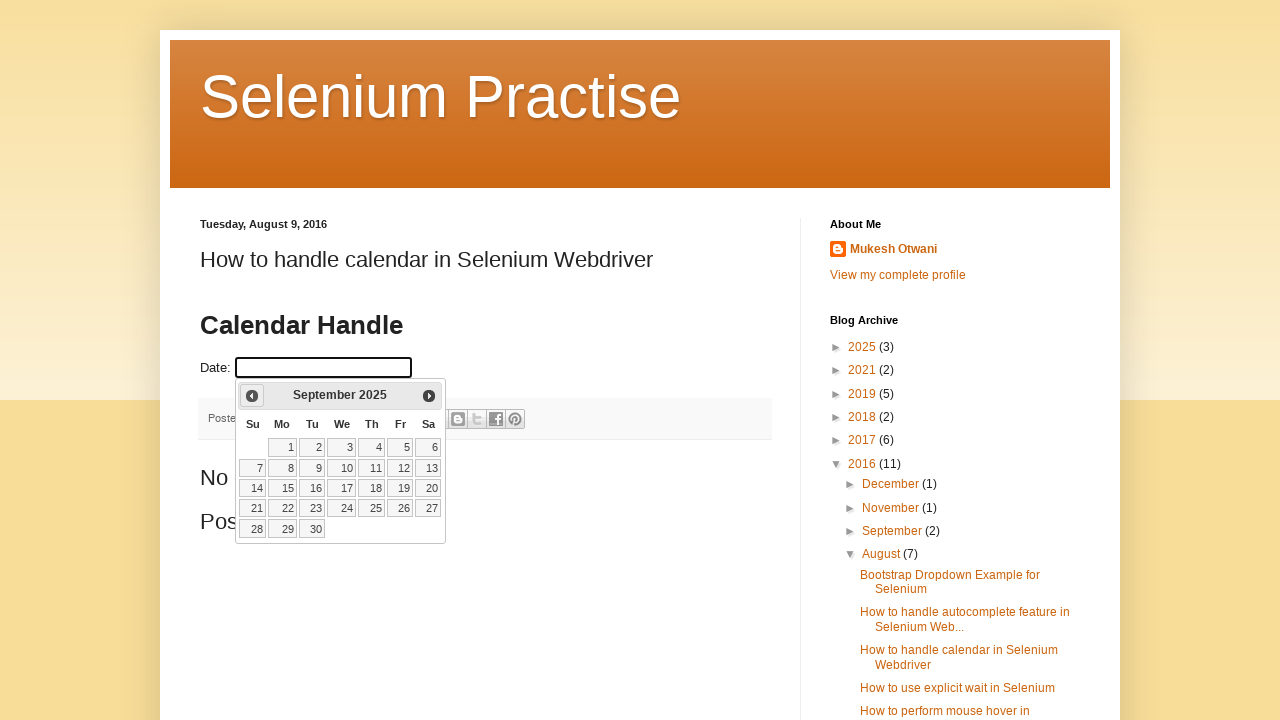

Clicked previous month button, currently viewing September 2025 at (252, 396) on .ui-icon-circle-triangle-w
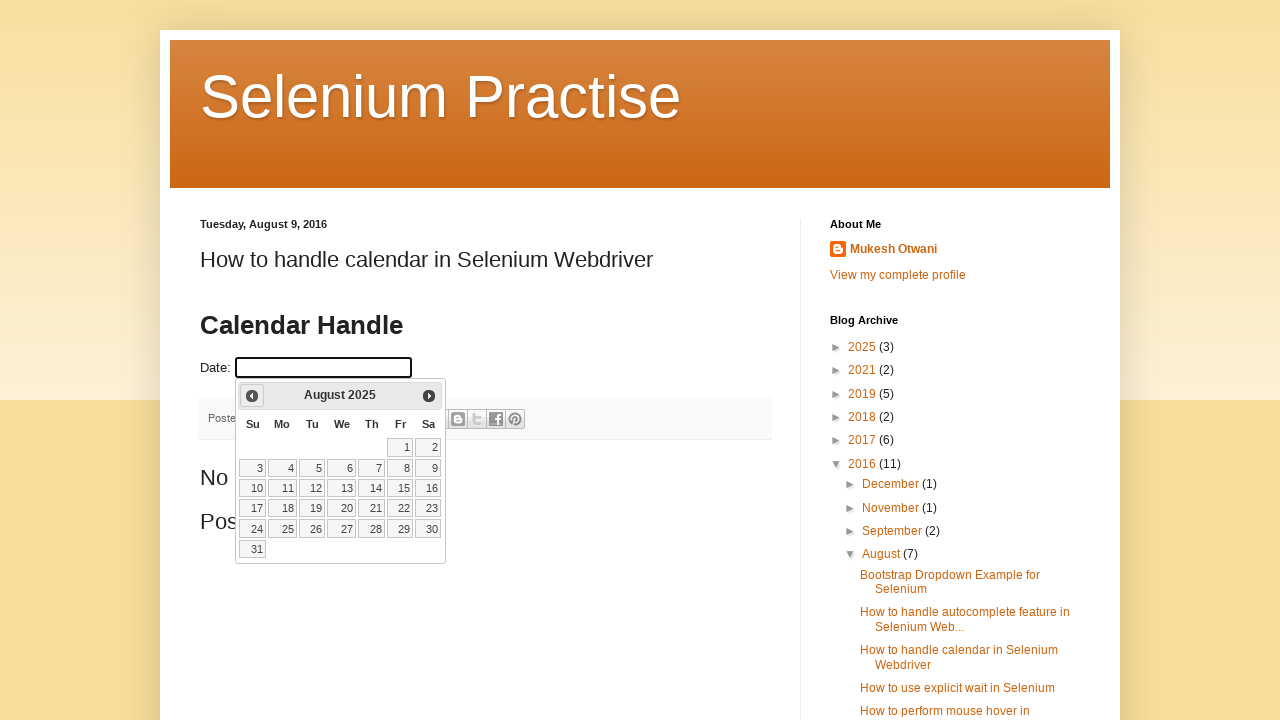

Clicked previous month button, currently viewing August 2025 at (252, 396) on .ui-icon-circle-triangle-w
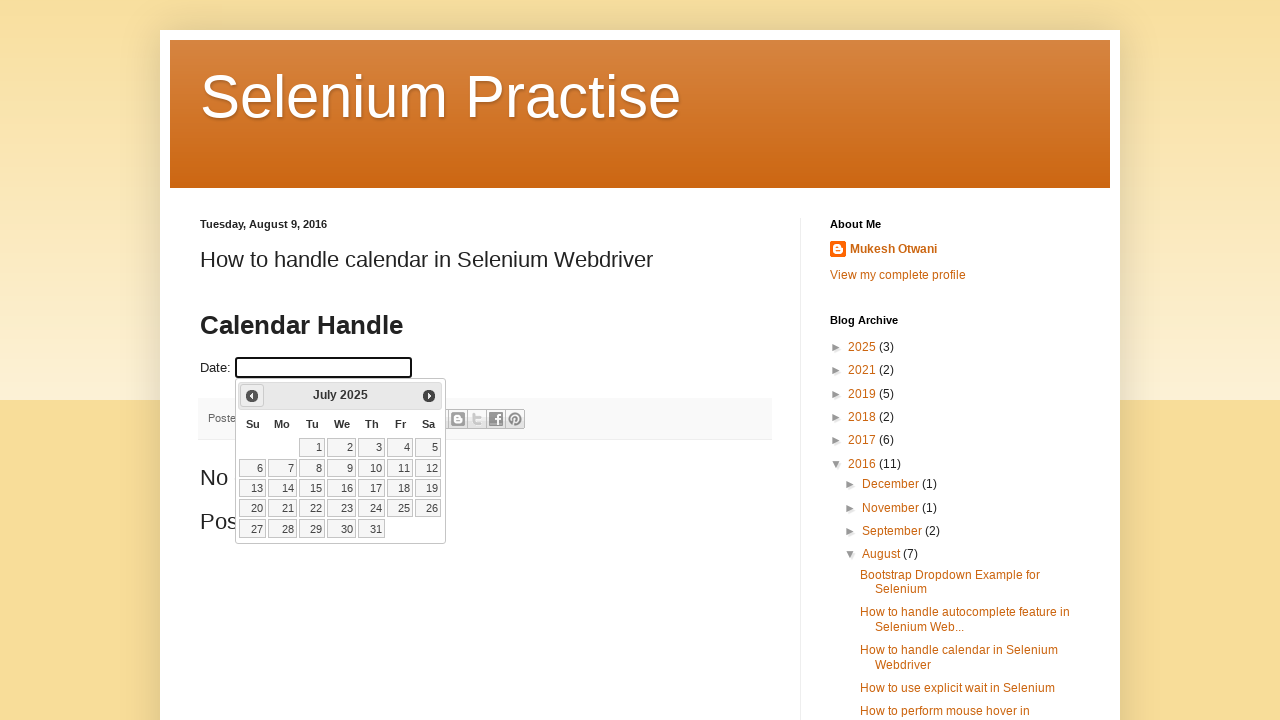

Clicked previous month button, currently viewing July 2025 at (252, 396) on .ui-icon-circle-triangle-w
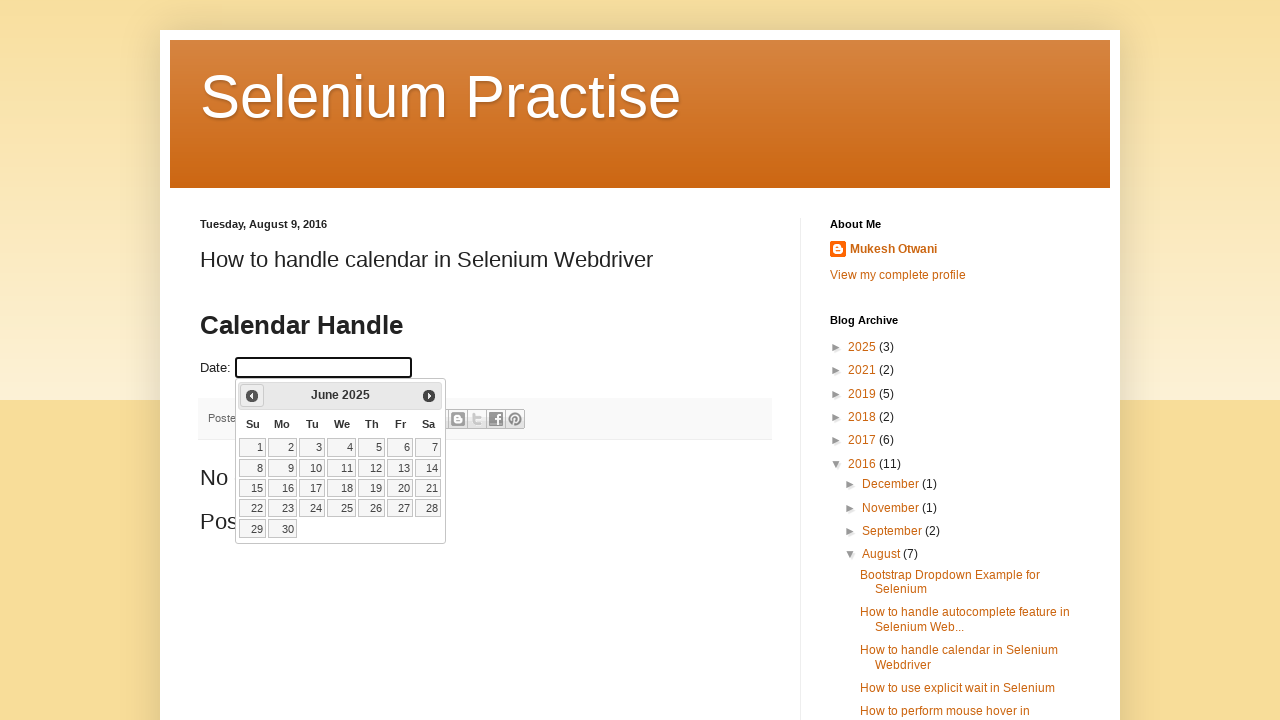

Clicked previous month button, currently viewing June 2025 at (252, 396) on .ui-icon-circle-triangle-w
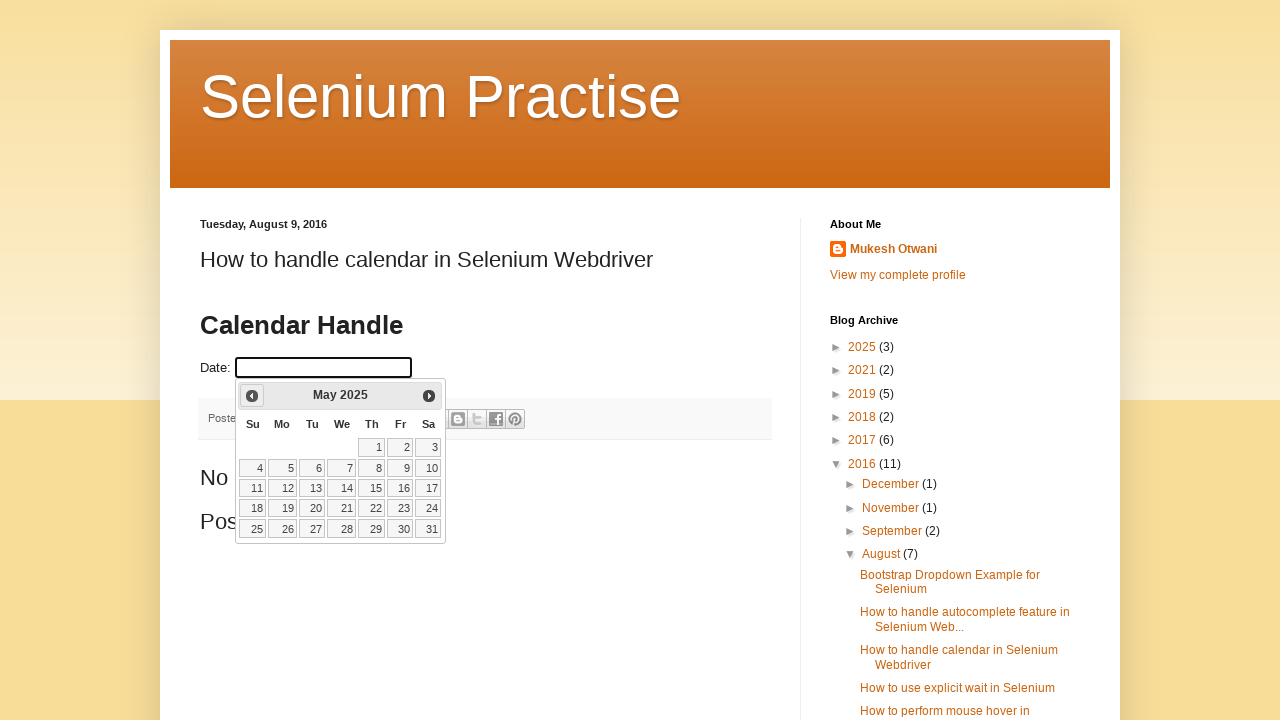

Clicked previous month button, currently viewing May 2025 at (252, 396) on .ui-icon-circle-triangle-w
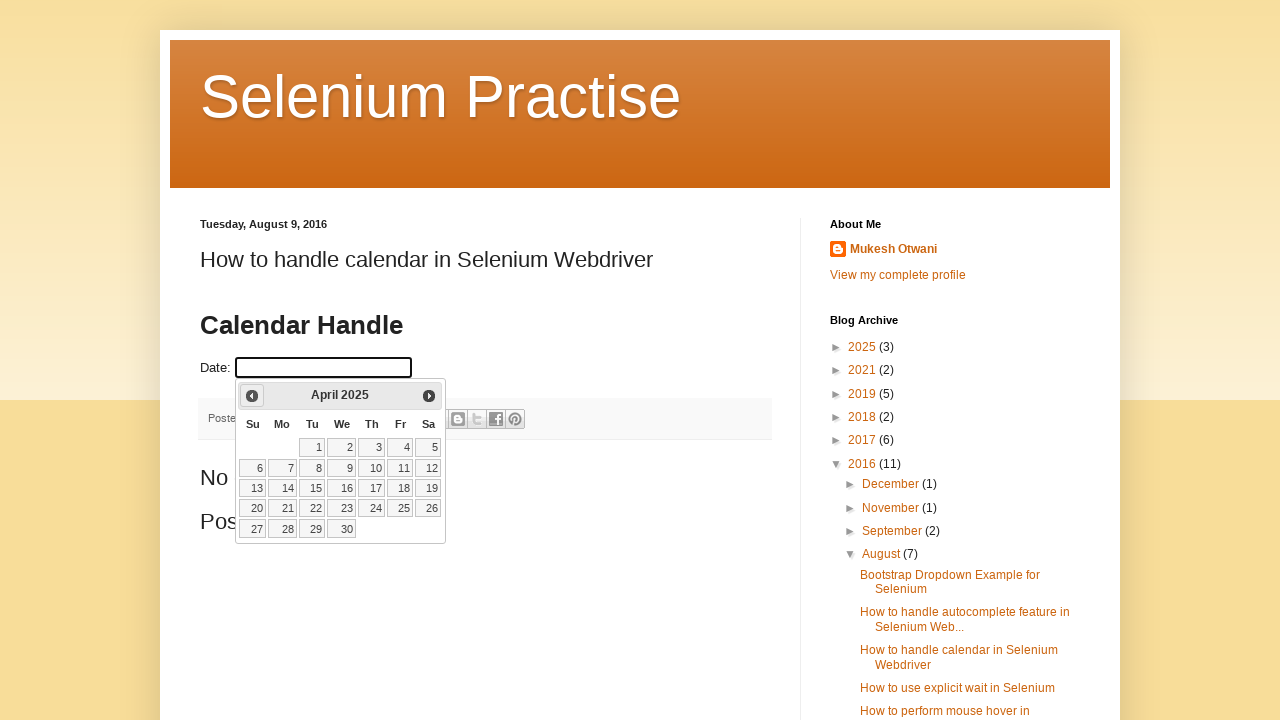

Clicked previous month button, currently viewing April 2025 at (252, 396) on .ui-icon-circle-triangle-w
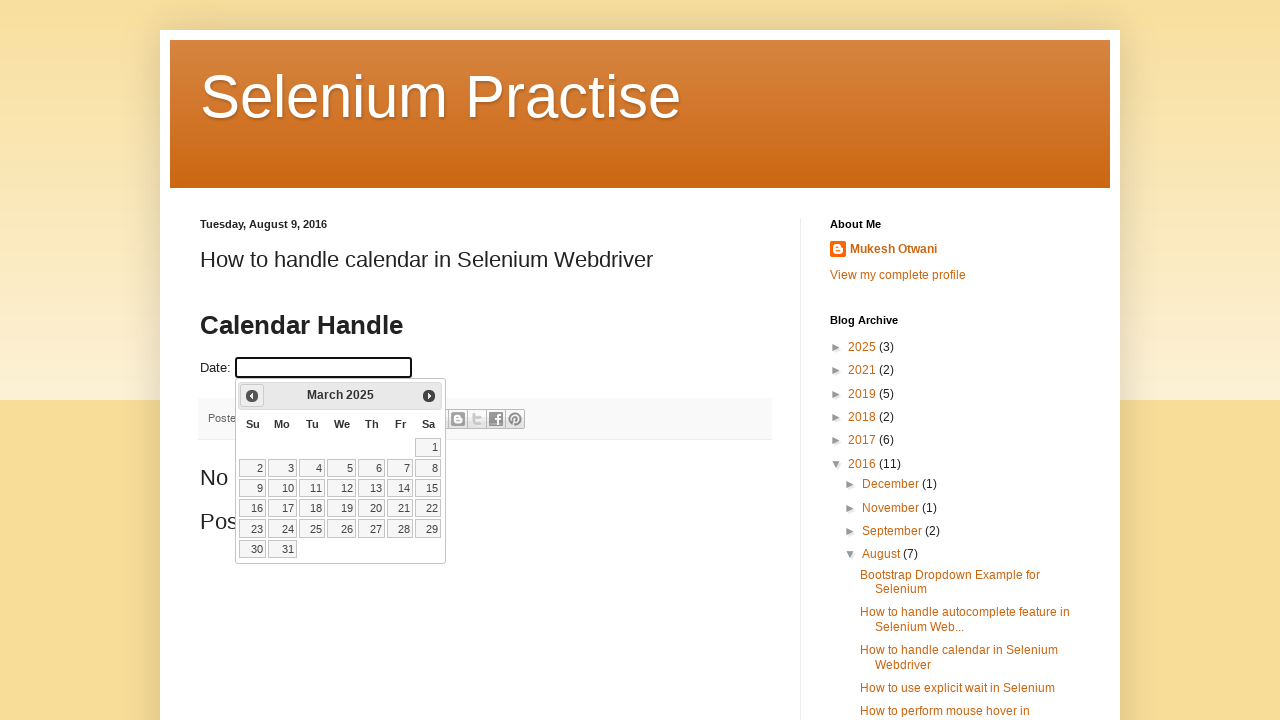

Clicked previous month button, currently viewing March 2025 at (252, 396) on .ui-icon-circle-triangle-w
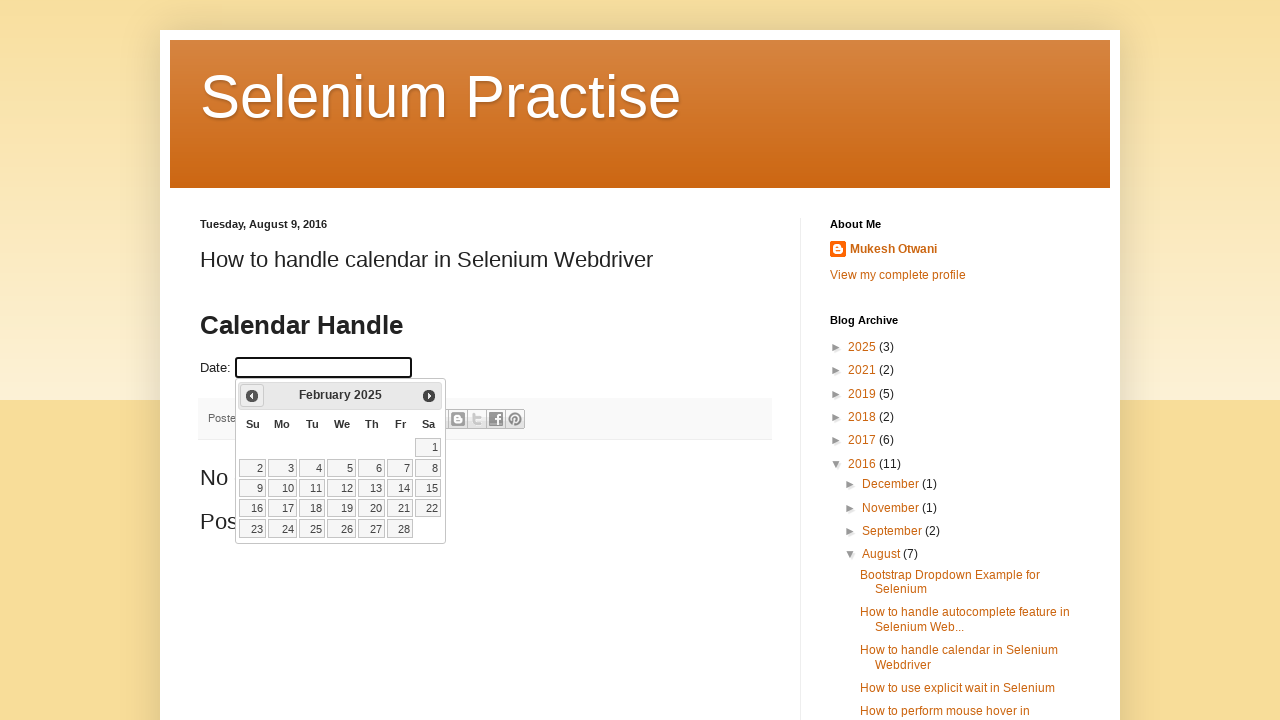

Clicked previous month button, currently viewing February 2025 at (252, 396) on .ui-icon-circle-triangle-w
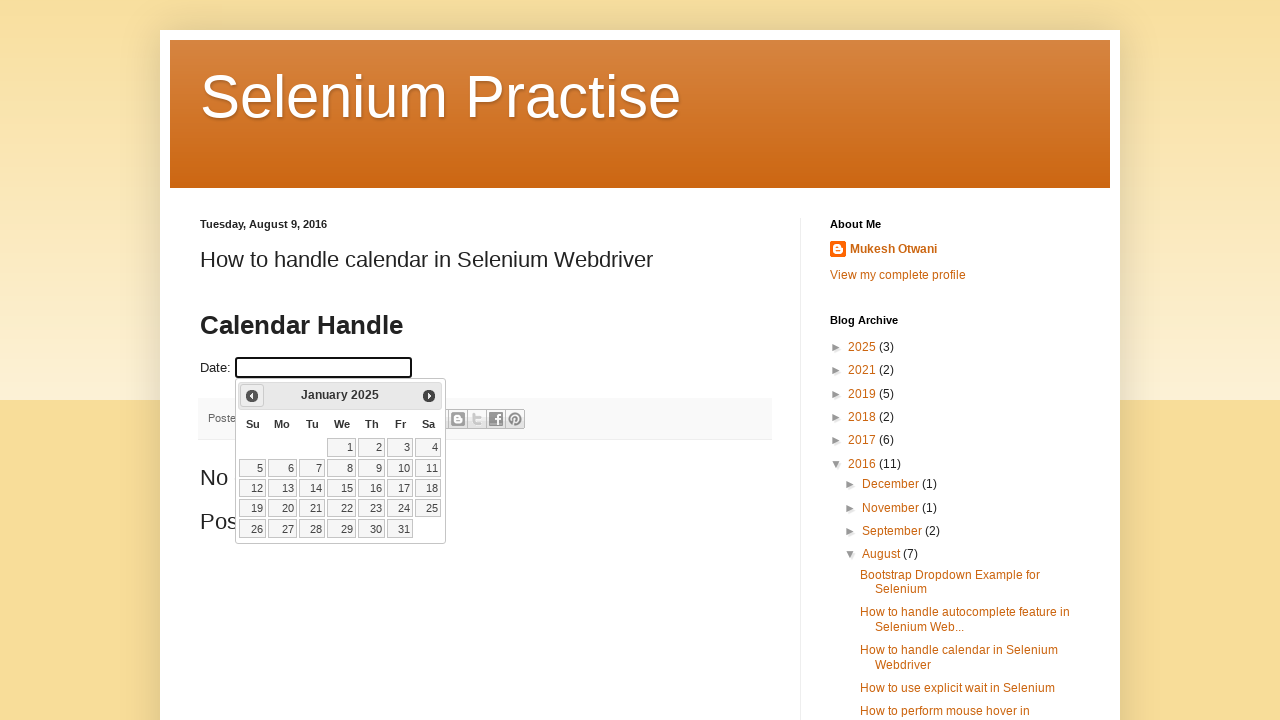

Clicked previous month button, currently viewing January 2025 at (252, 396) on .ui-icon-circle-triangle-w
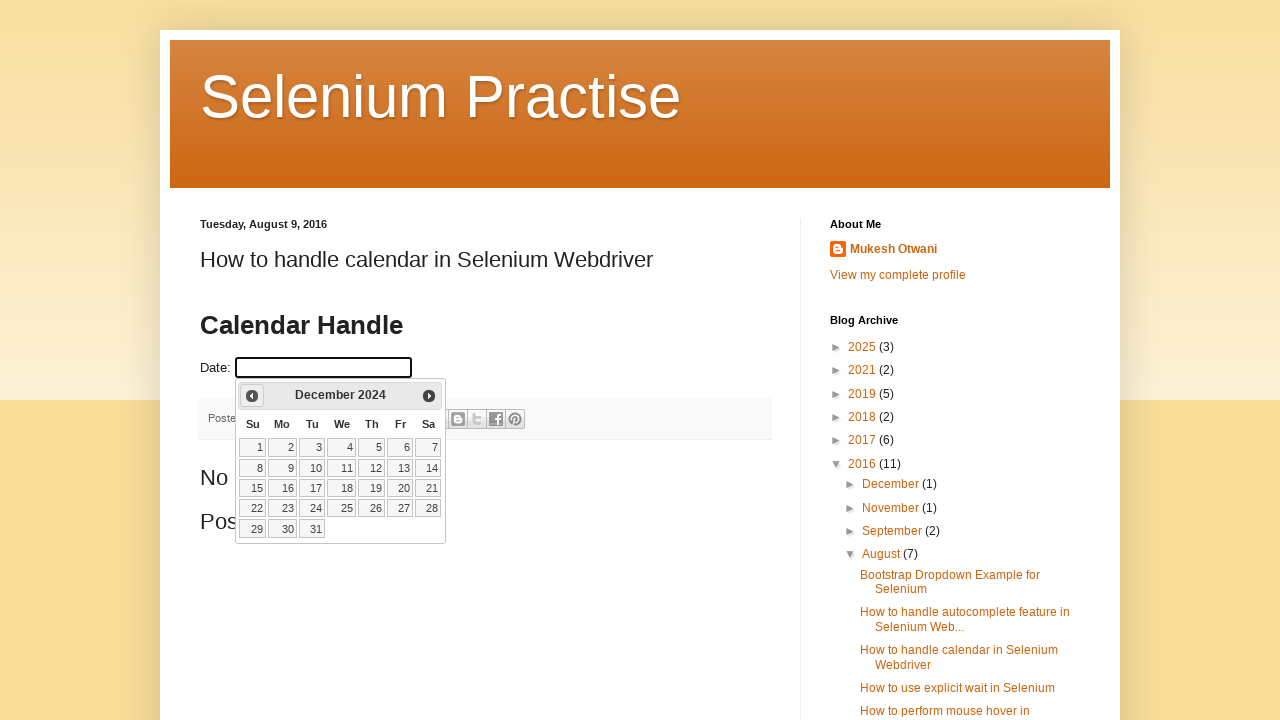

Clicked previous month button, currently viewing December 2024 at (252, 396) on .ui-icon-circle-triangle-w
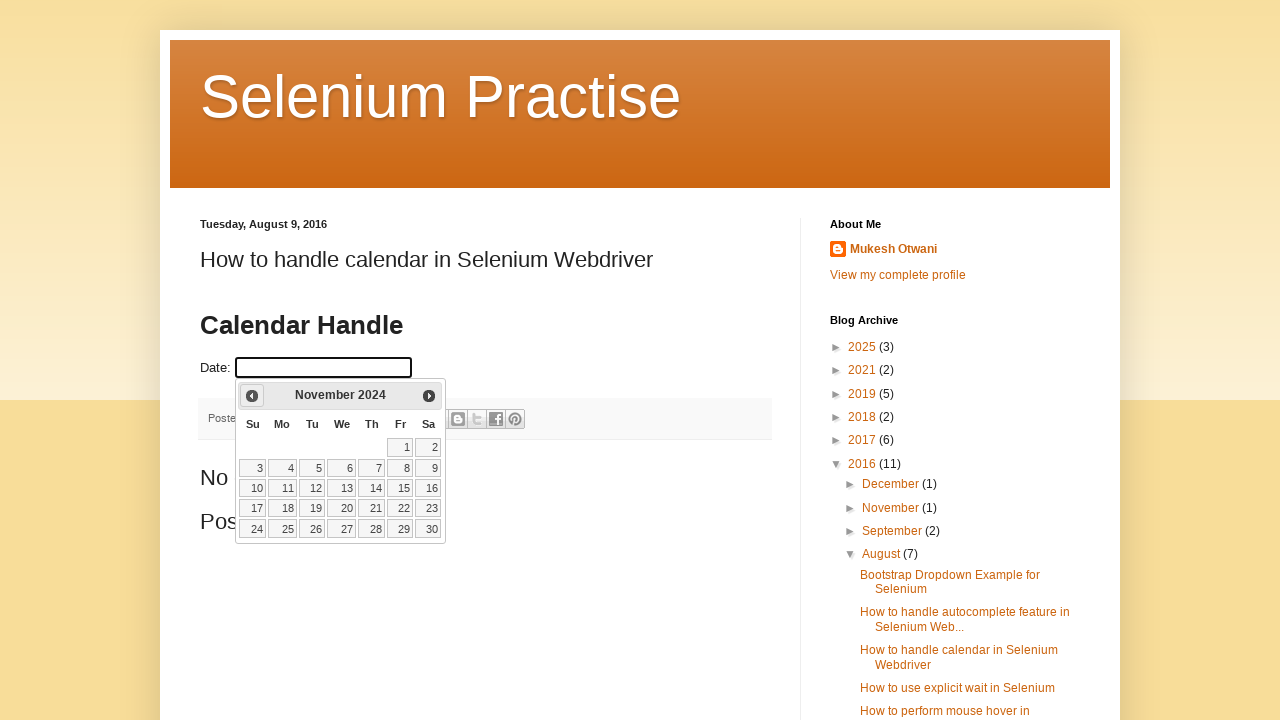

Clicked previous month button, currently viewing November 2024 at (252, 396) on .ui-icon-circle-triangle-w
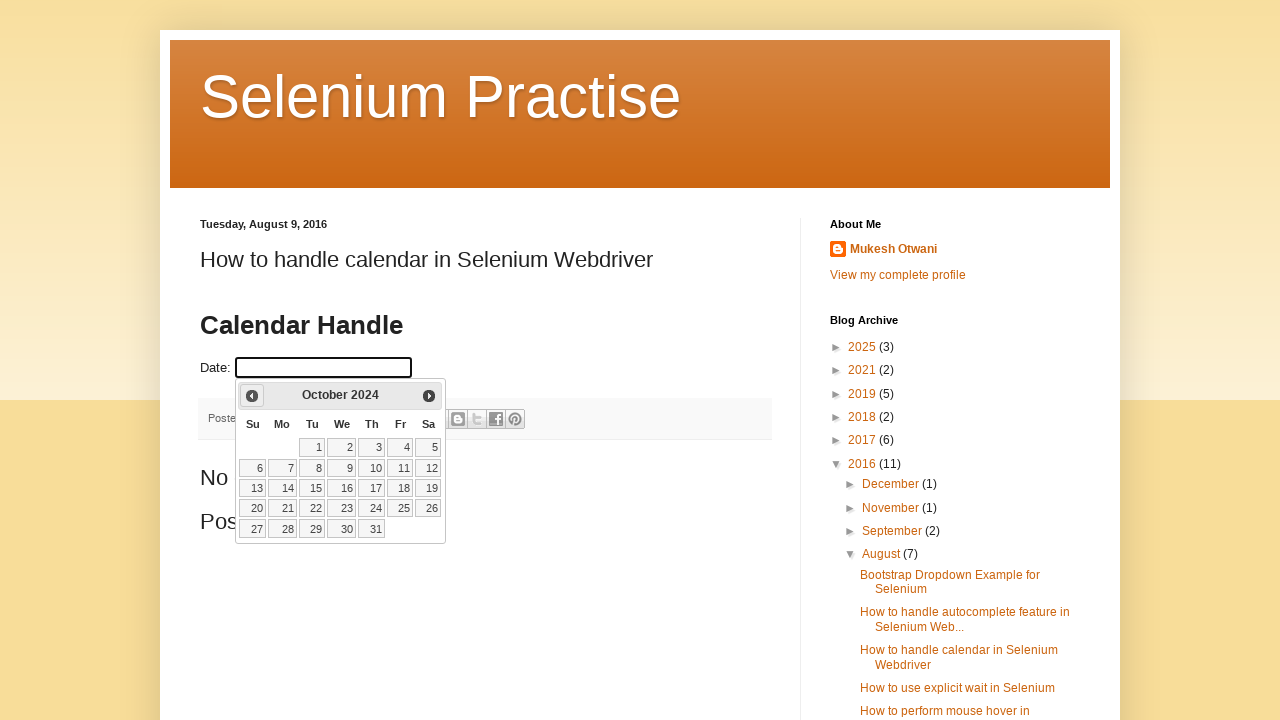

Clicked previous month button, currently viewing October 2024 at (252, 396) on .ui-icon-circle-triangle-w
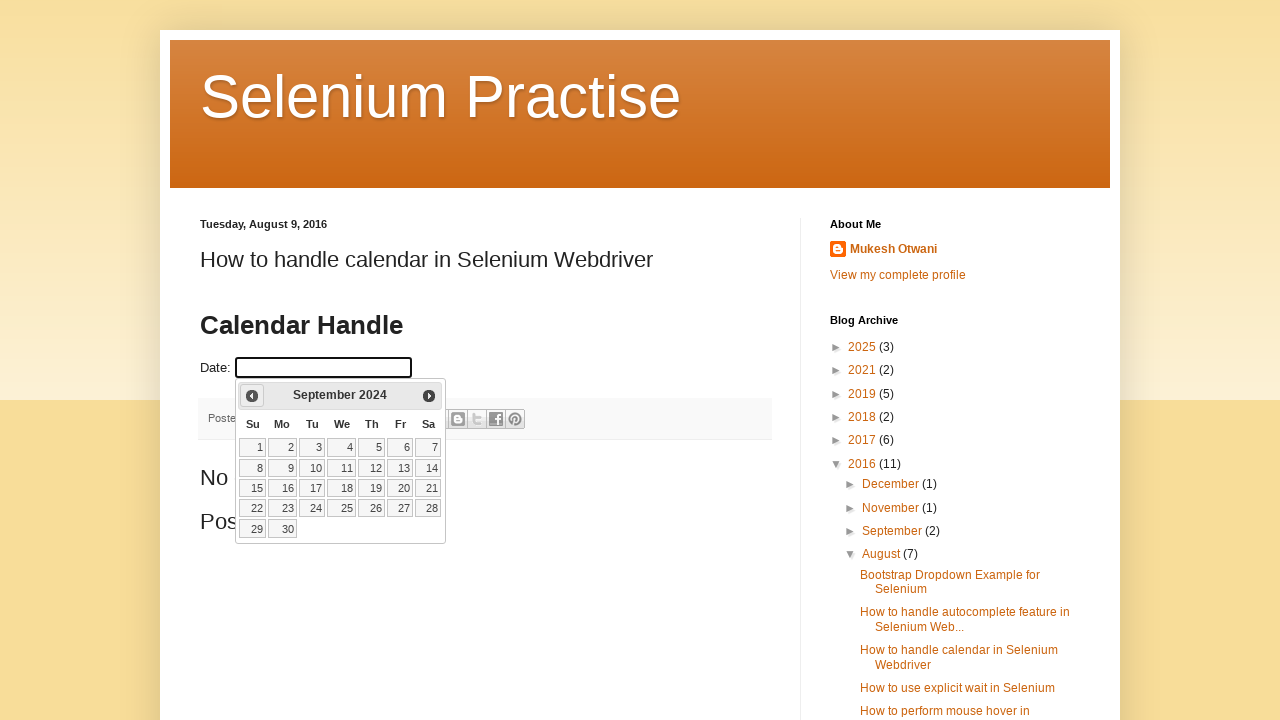

Clicked previous month button, currently viewing September 2024 at (252, 396) on .ui-icon-circle-triangle-w
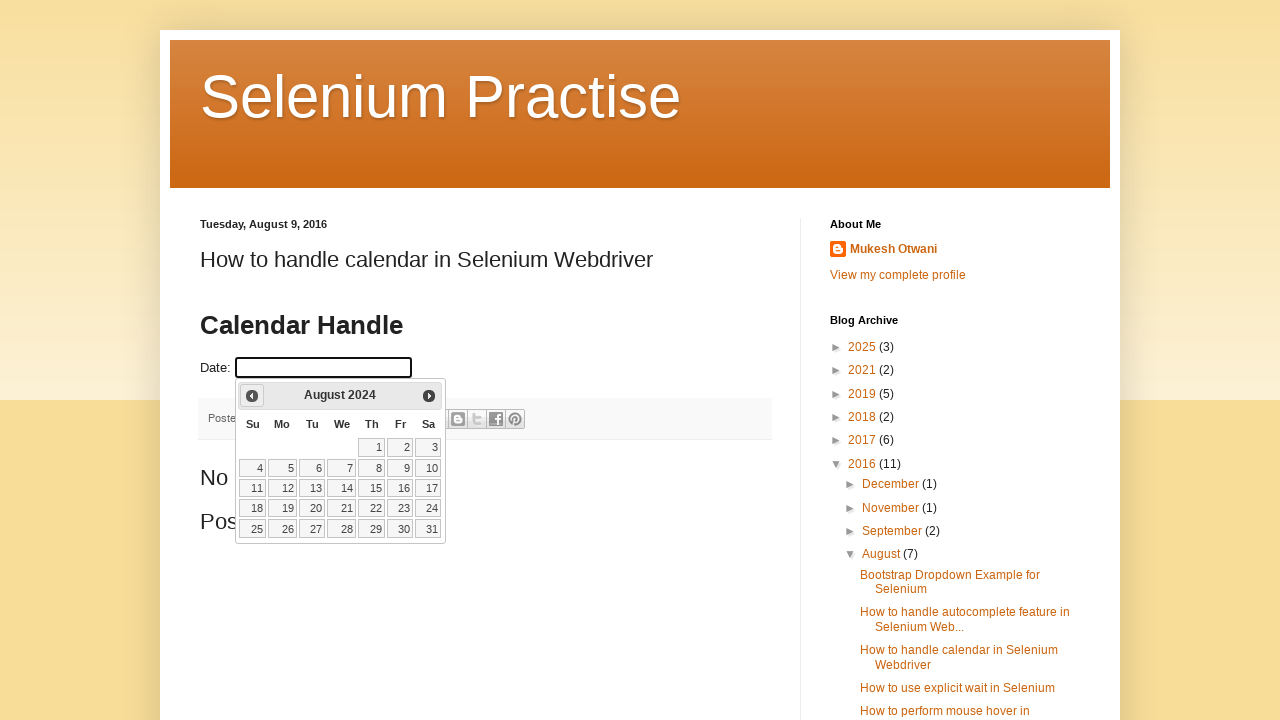

Clicked previous month button, currently viewing August 2024 at (252, 396) on .ui-icon-circle-triangle-w
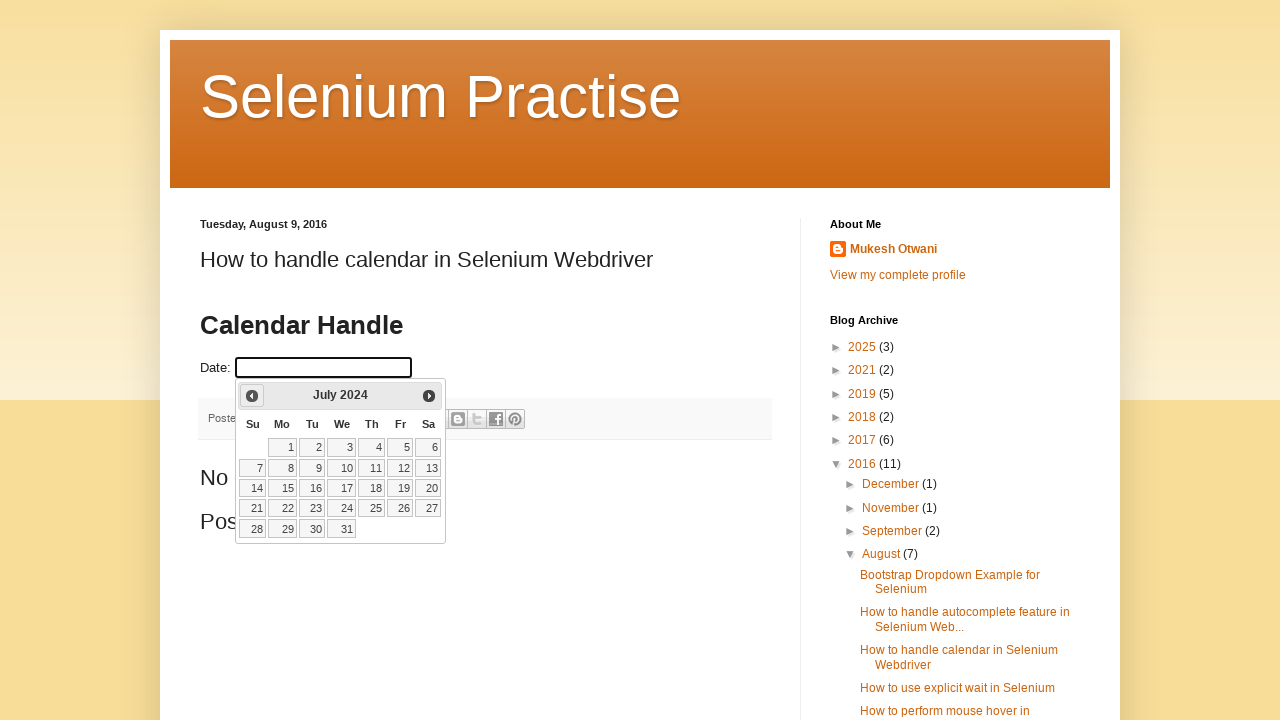

Clicked previous month button, currently viewing July 2024 at (252, 396) on .ui-icon-circle-triangle-w
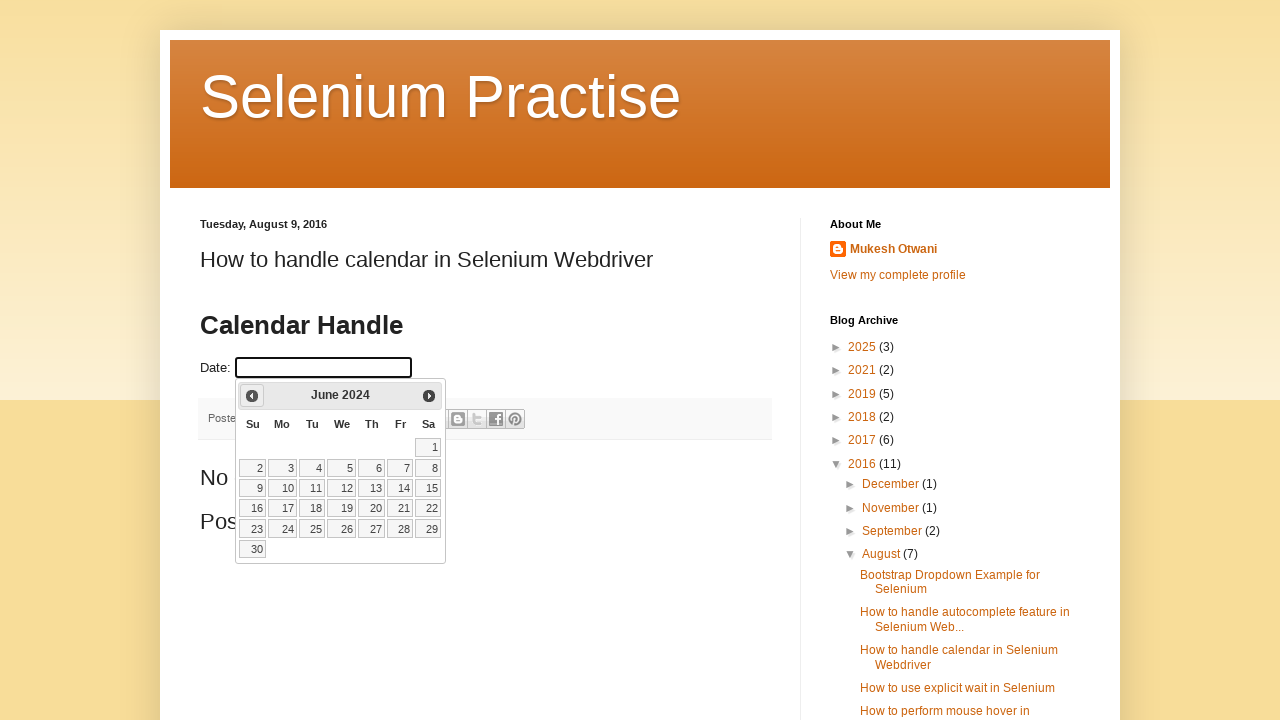

Clicked previous month button, currently viewing June 2024 at (252, 396) on .ui-icon-circle-triangle-w
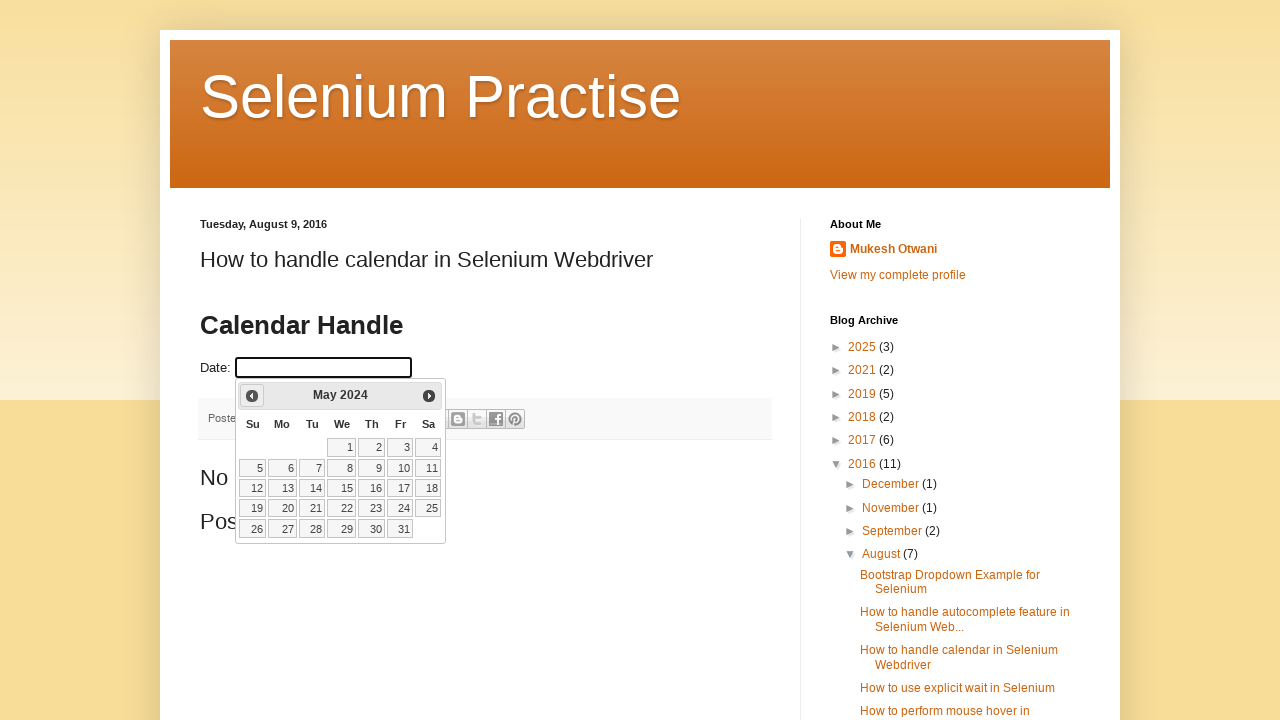

Clicked previous month button, currently viewing May 2024 at (252, 396) on .ui-icon-circle-triangle-w
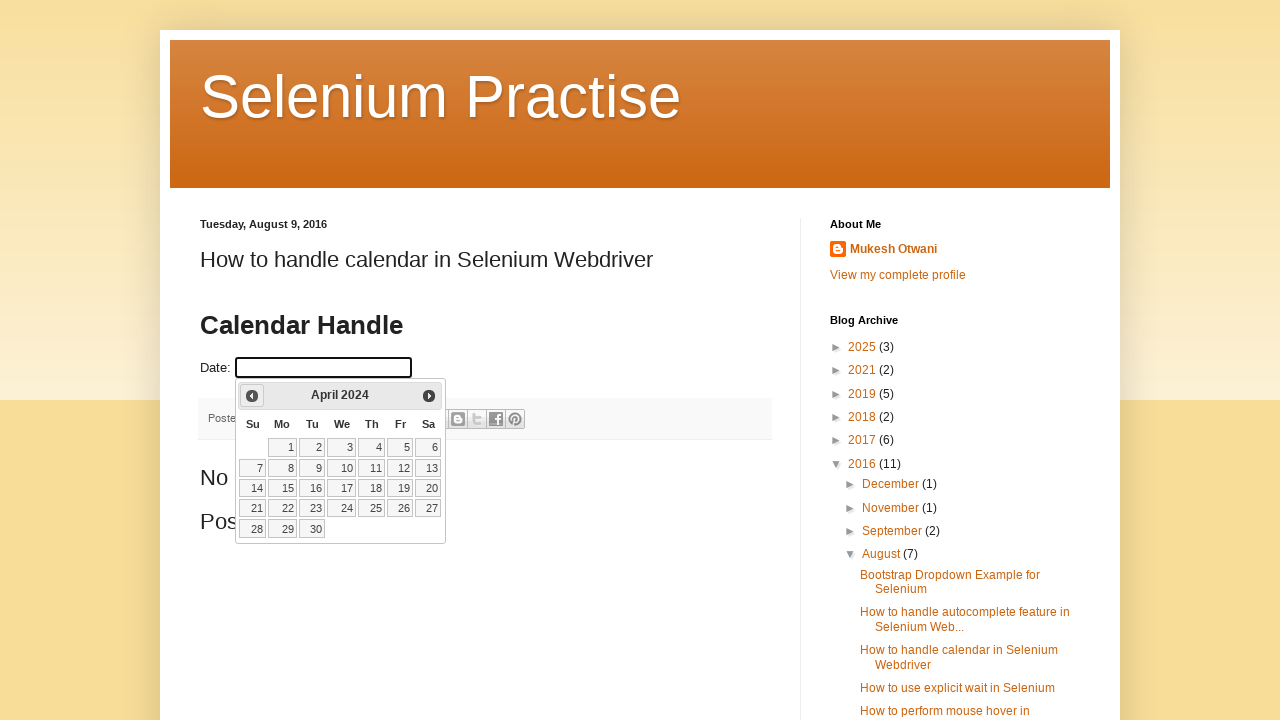

Clicked previous month button, currently viewing April 2024 at (252, 396) on .ui-icon-circle-triangle-w
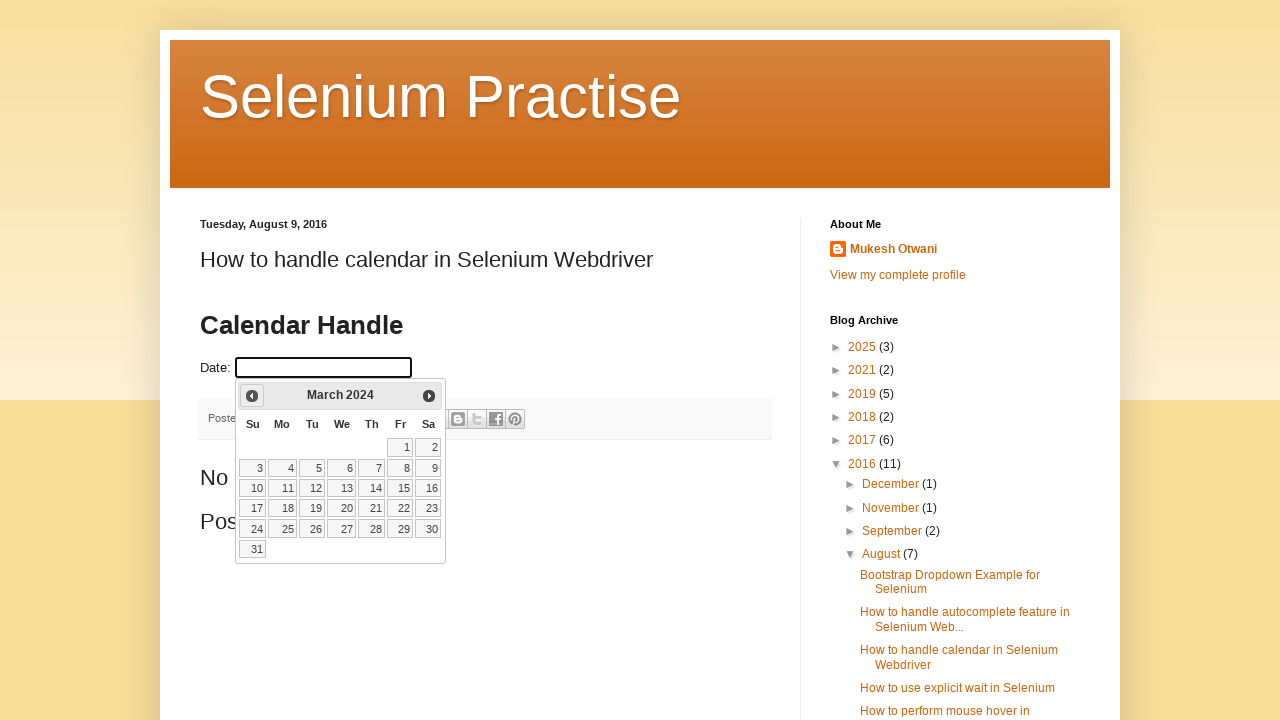

Clicked previous month button, currently viewing March 2024 at (252, 396) on .ui-icon-circle-triangle-w
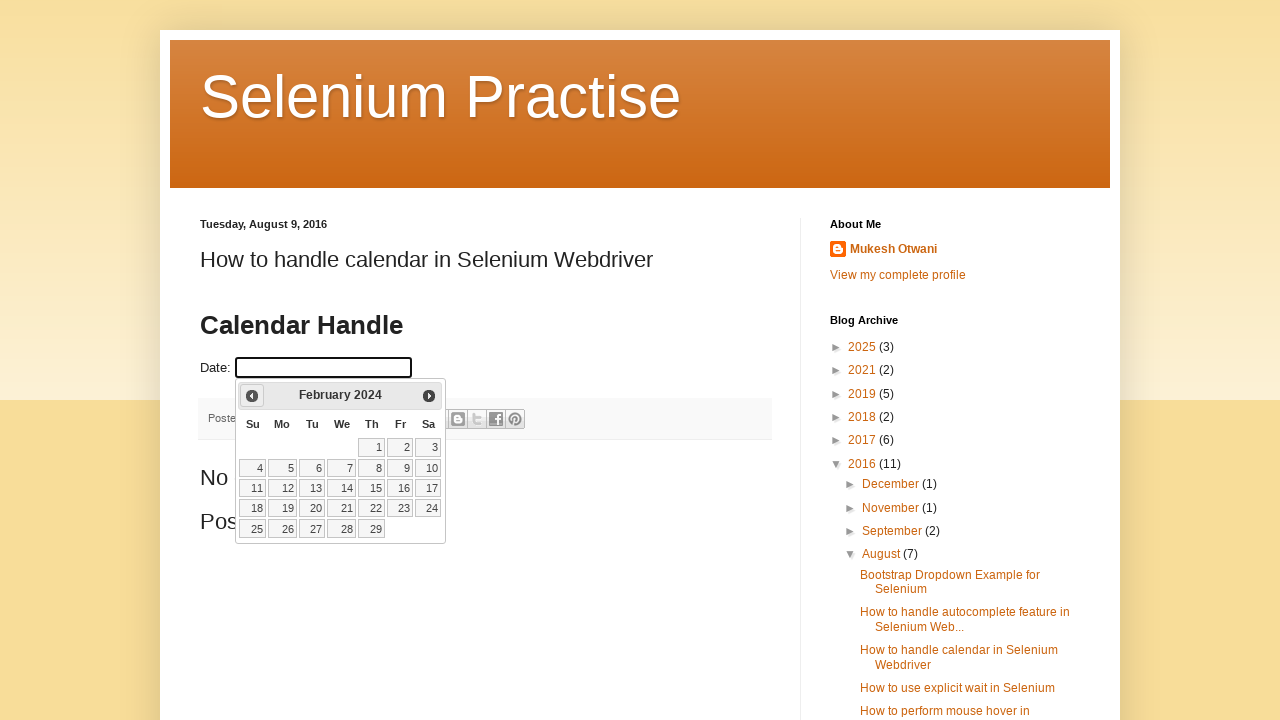

Clicked previous month button, currently viewing February 2024 at (252, 396) on .ui-icon-circle-triangle-w
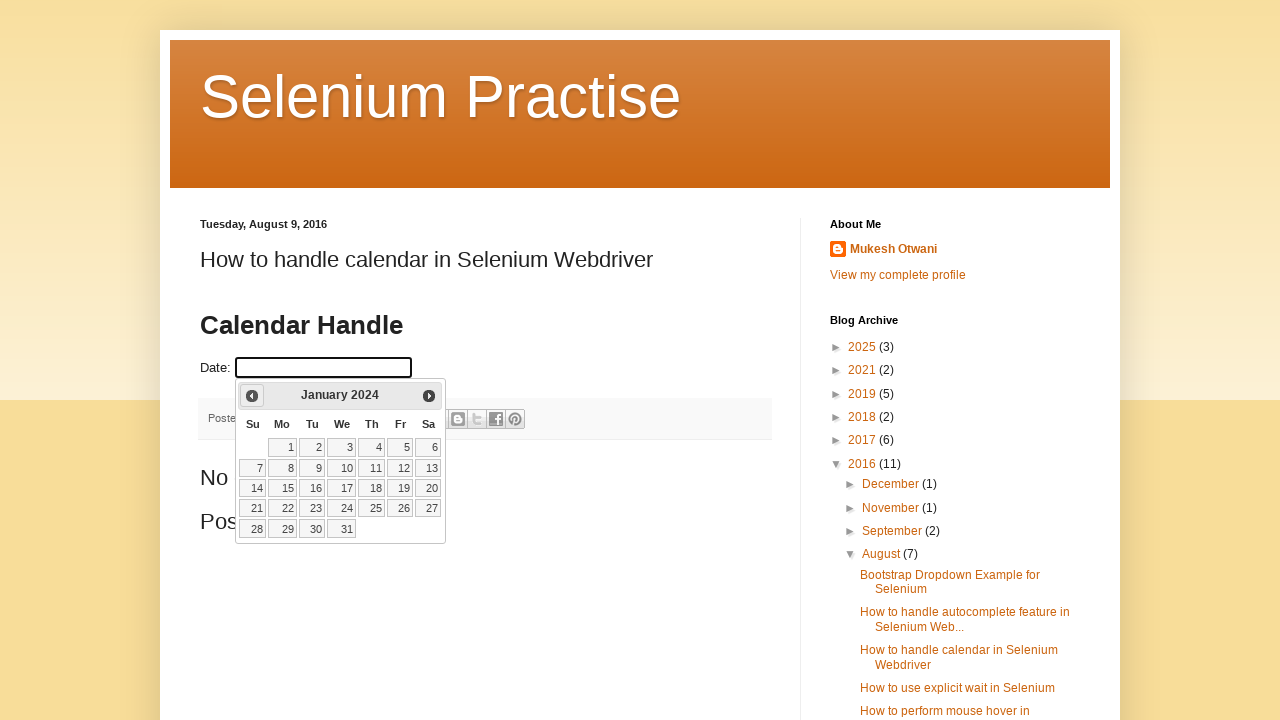

Clicked previous month button, currently viewing January 2024 at (252, 396) on .ui-icon-circle-triangle-w
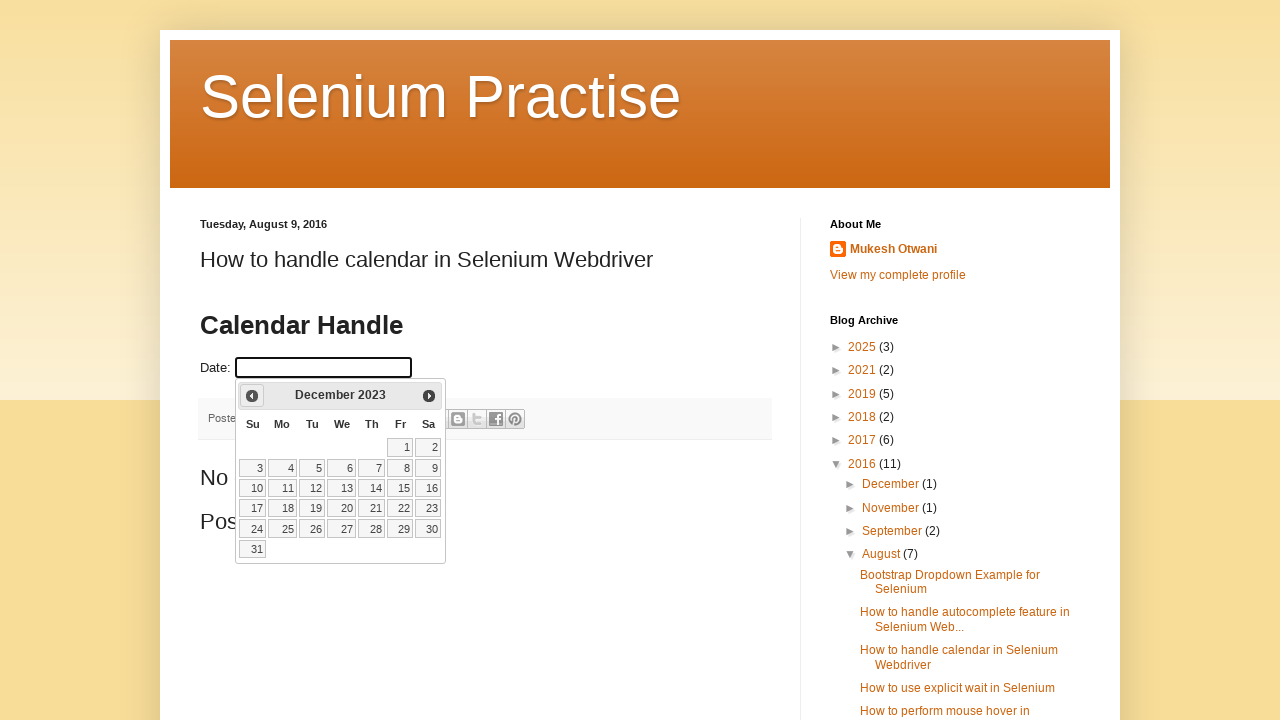

Clicked previous month button, currently viewing December 2023 at (252, 396) on .ui-icon-circle-triangle-w
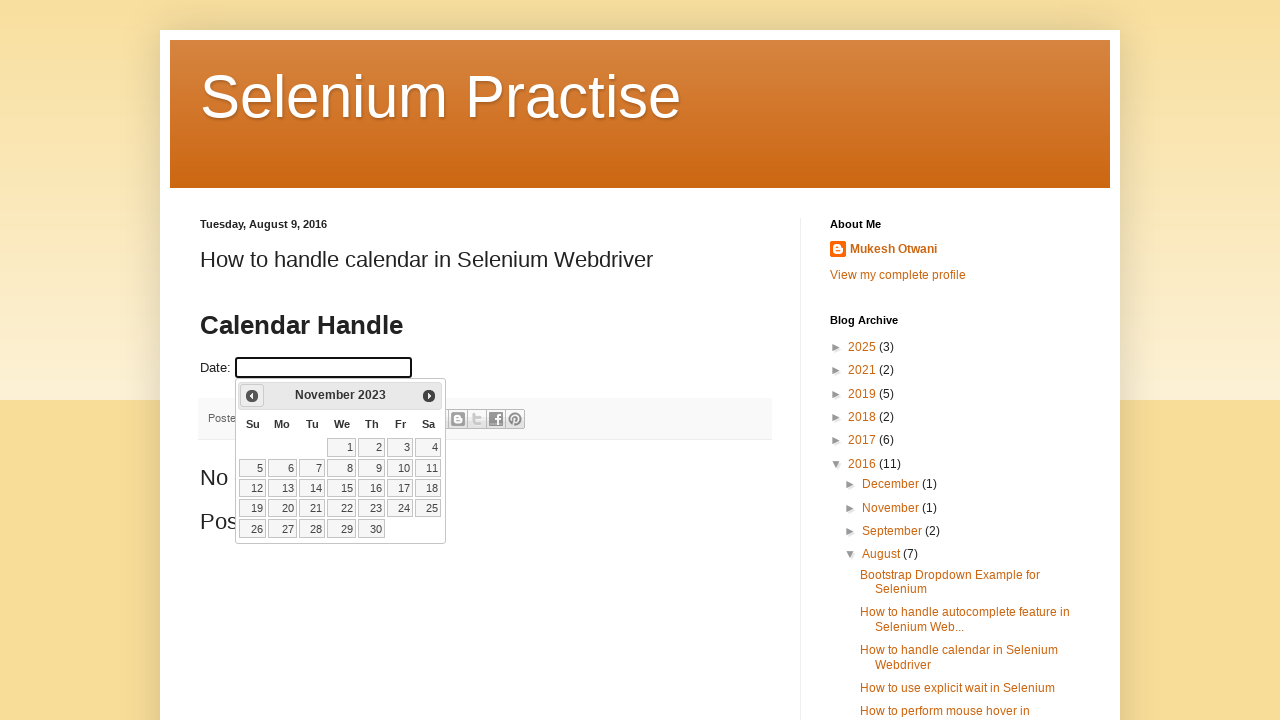

Clicked previous month button, currently viewing November 2023 at (252, 396) on .ui-icon-circle-triangle-w
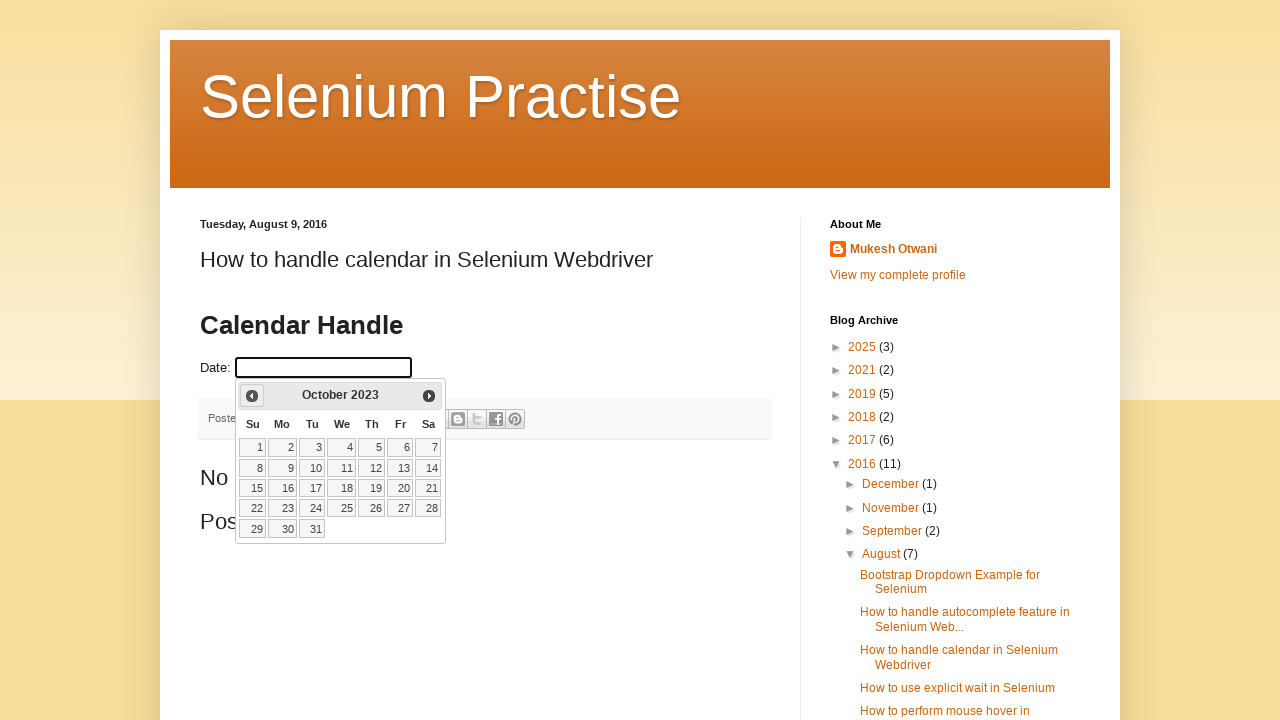

Clicked previous month button, currently viewing October 2023 at (252, 396) on .ui-icon-circle-triangle-w
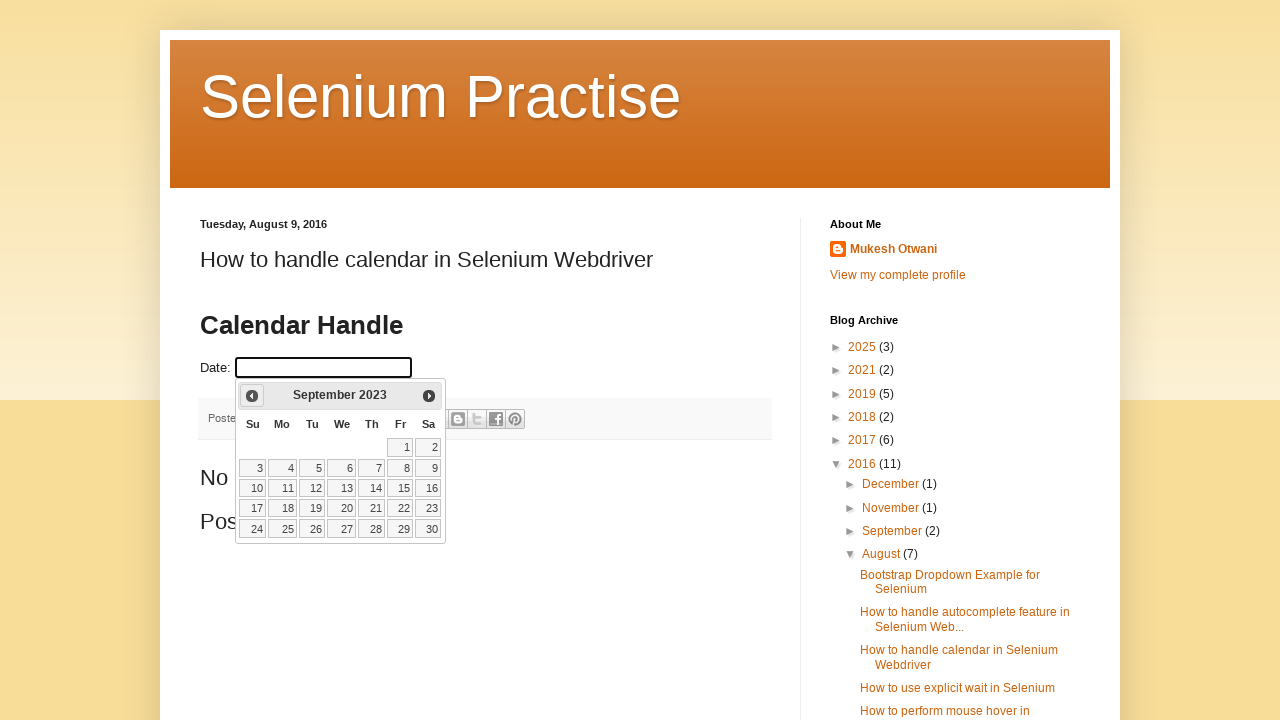

Clicked previous month button, currently viewing September 2023 at (252, 396) on .ui-icon-circle-triangle-w
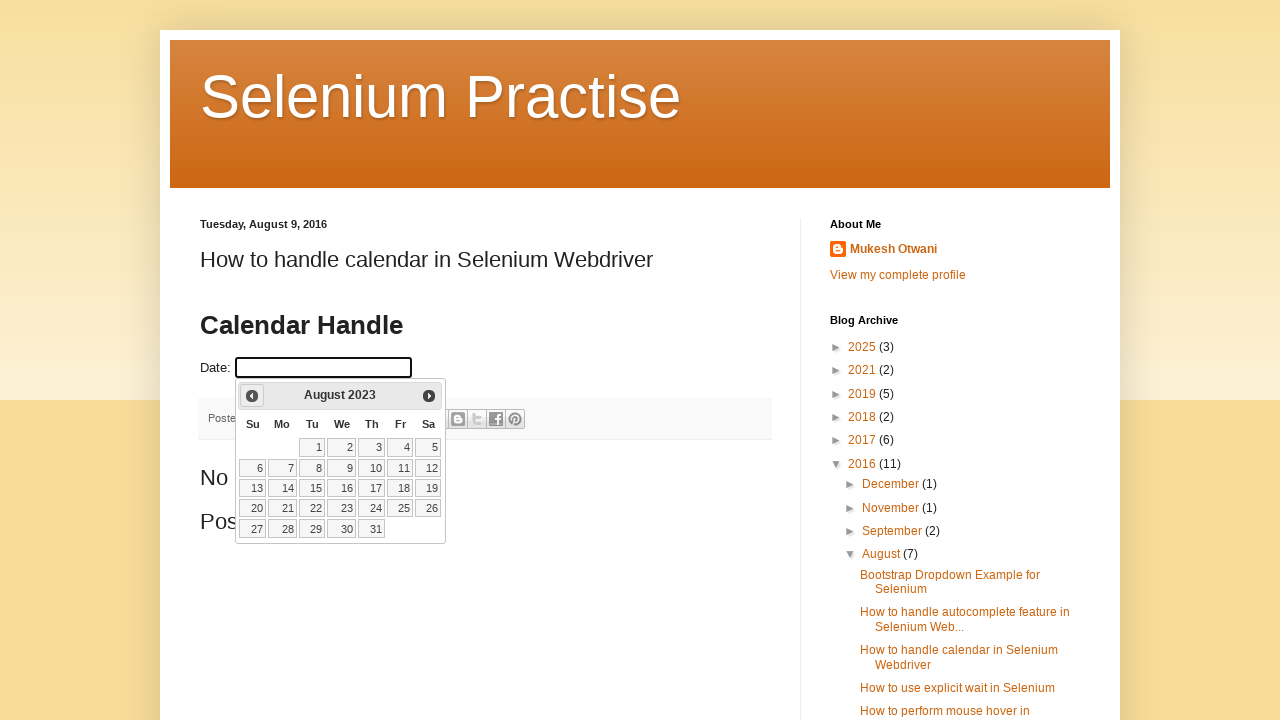

Clicked previous month button, currently viewing August 2023 at (252, 396) on .ui-icon-circle-triangle-w
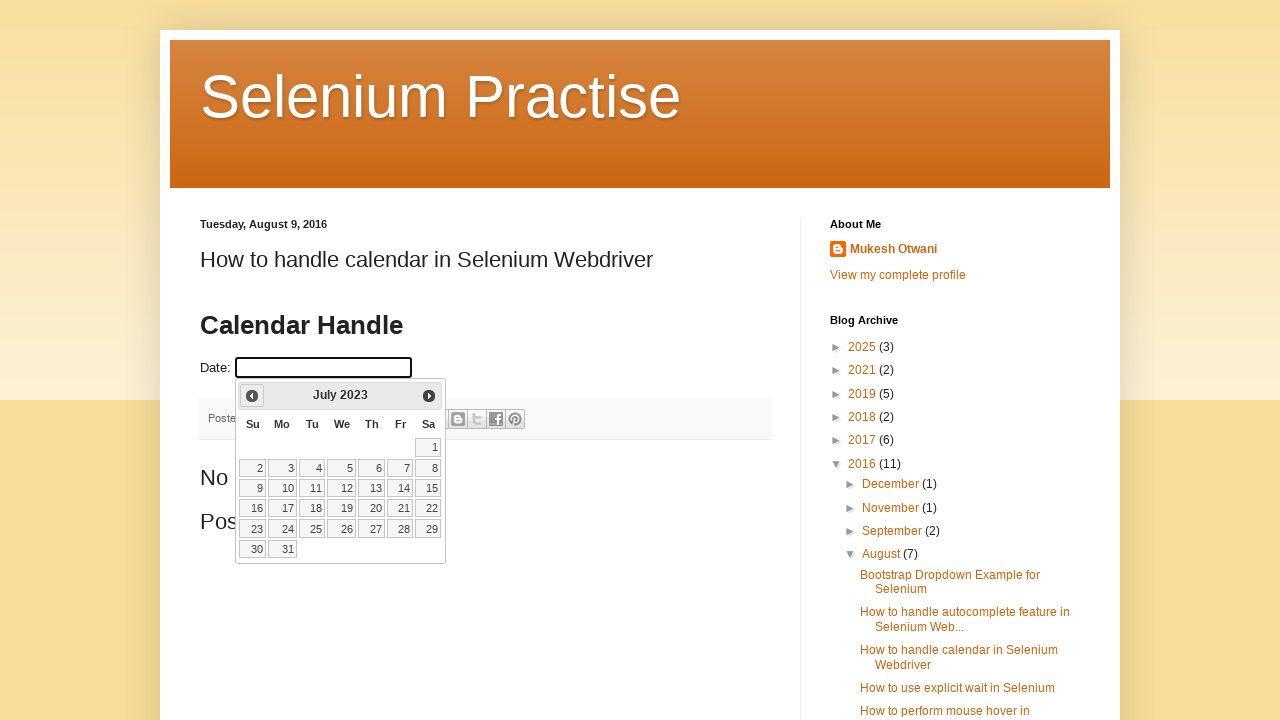

Reached July 2023 in calendar navigation
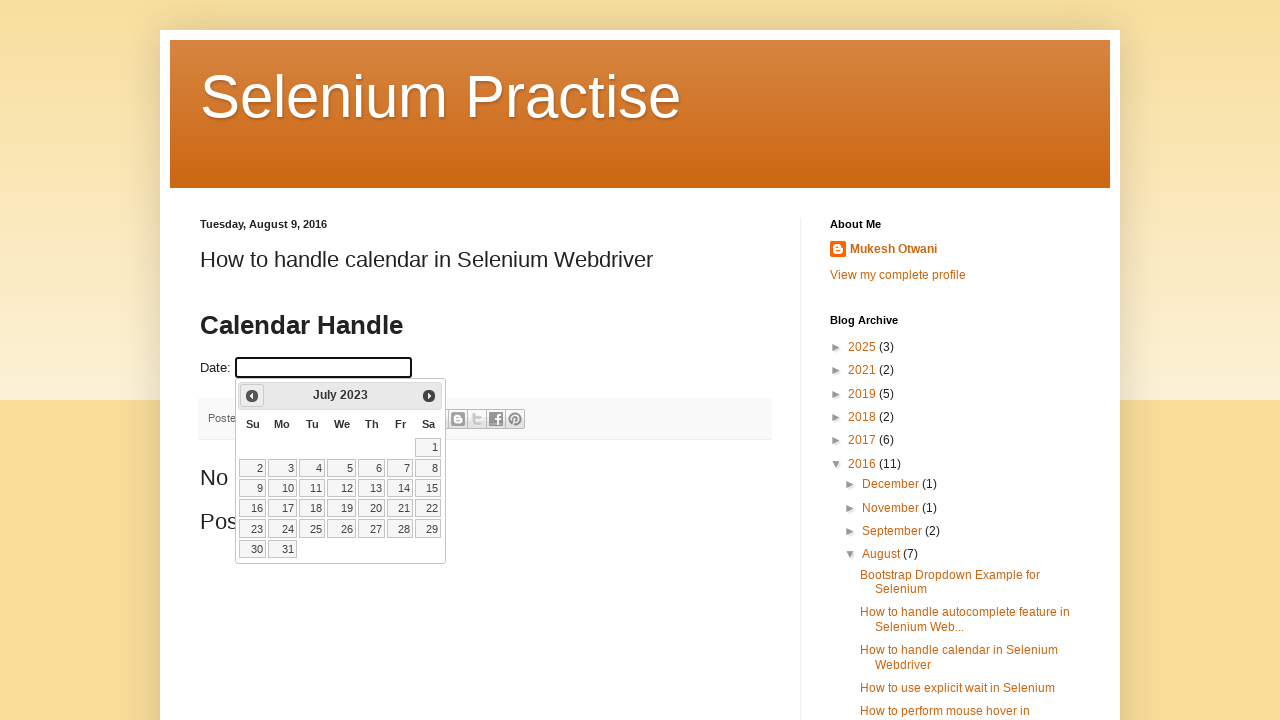

Selected July 31, 2023 at (282, 549) on xpath=//a[text()='31']
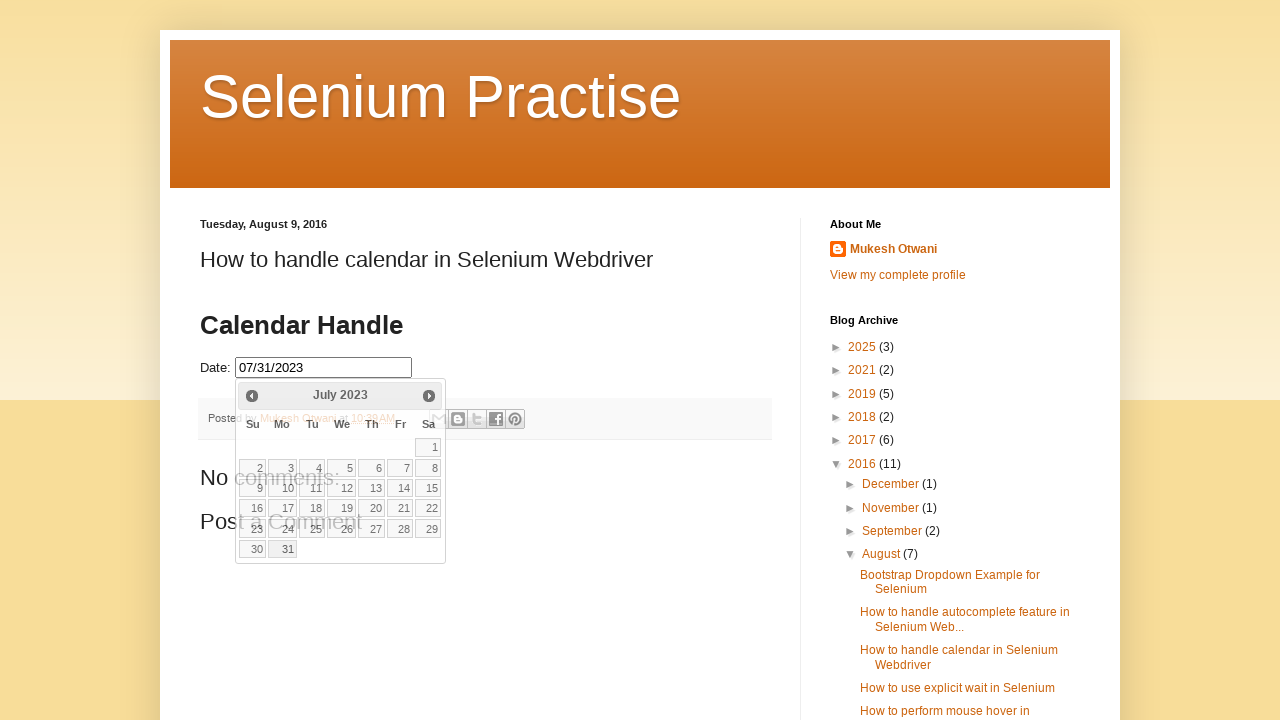

Clicked on datepicker input again at (324, 368) on input#datepicker
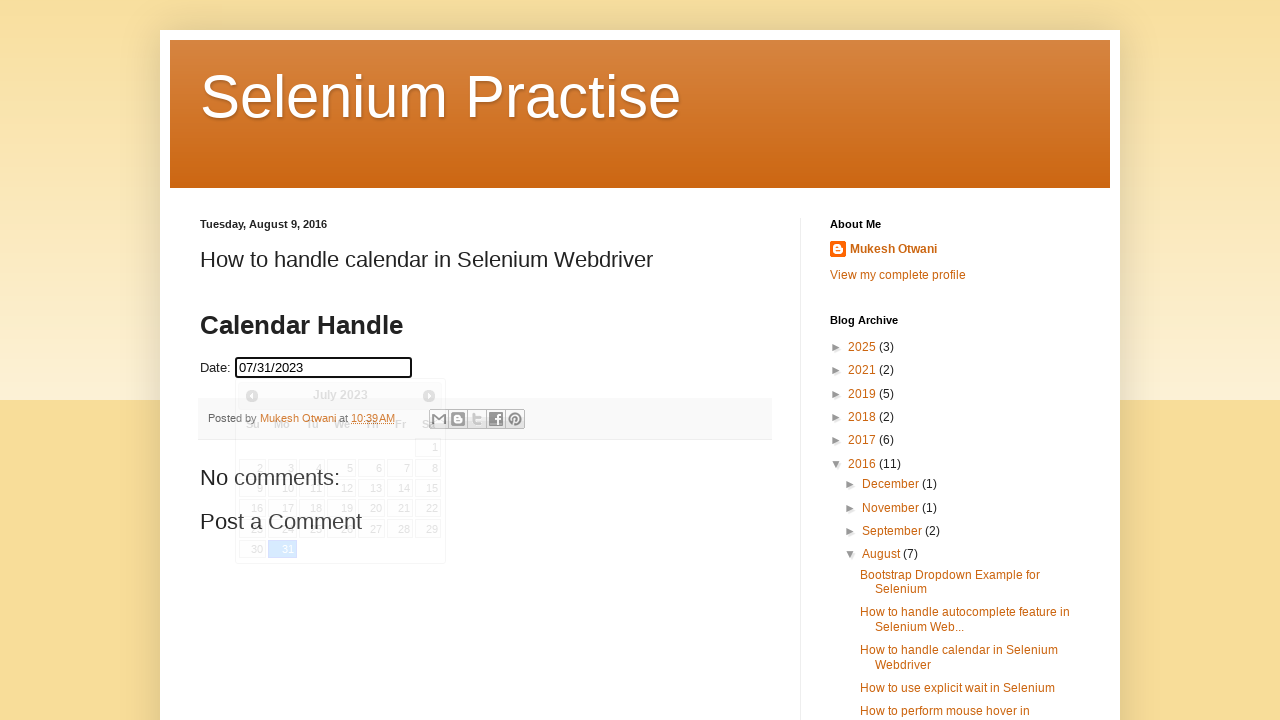

Cleared the datepicker input field on input#datepicker
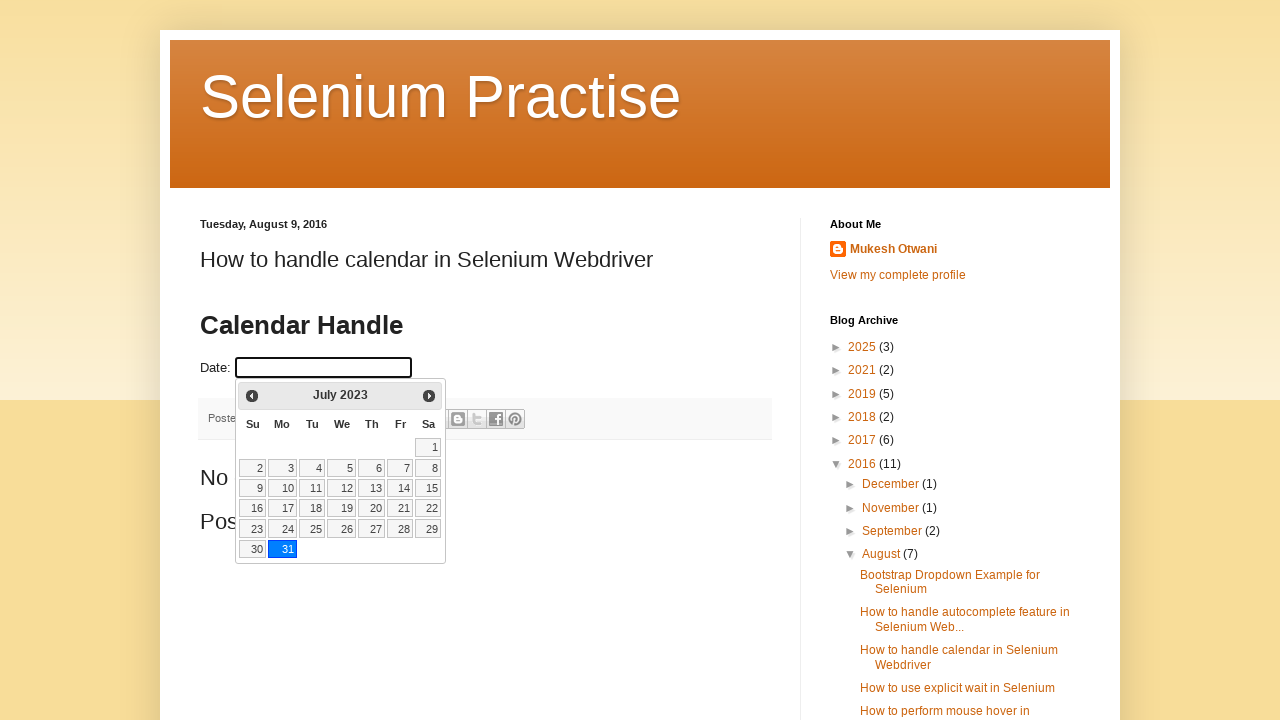

Calendar widget appeared after clearing input
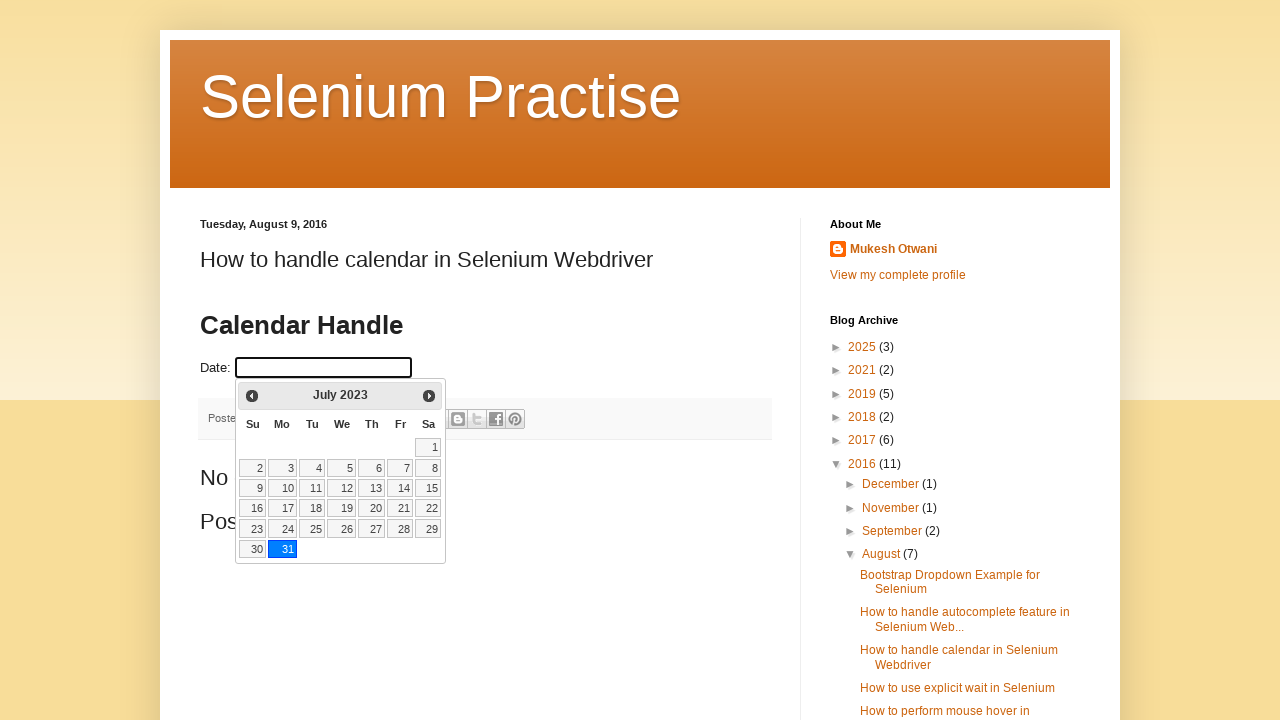

Clicked previous month button, currently viewing July 2023 at (252, 396) on .ui-icon-circle-triangle-w
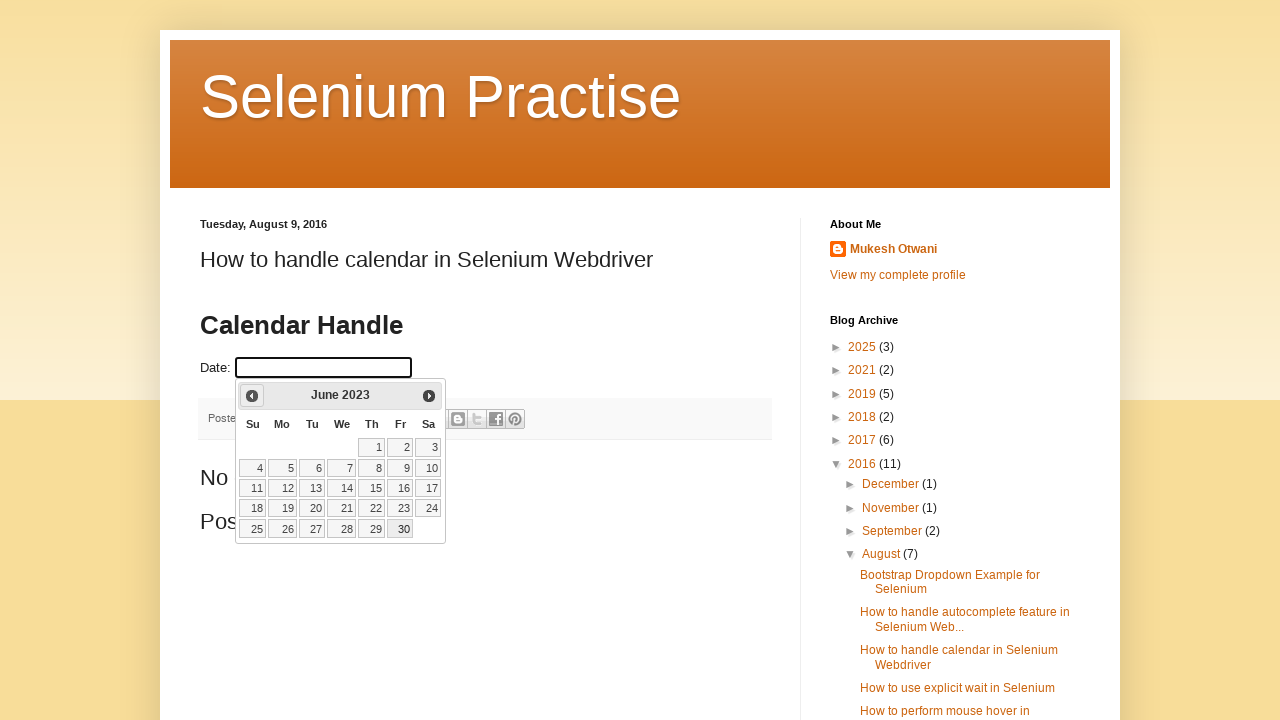

Clicked previous month button, currently viewing June 2023 at (252, 396) on .ui-icon-circle-triangle-w
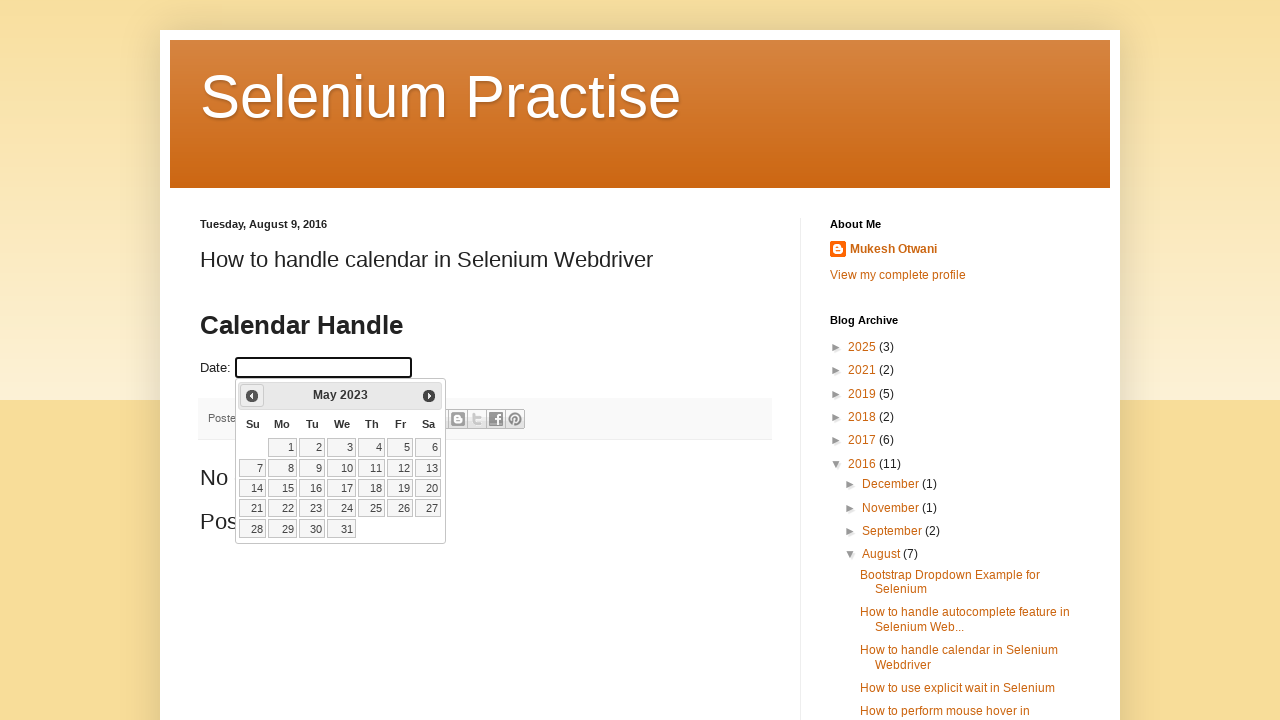

Clicked previous month button, currently viewing May 2023 at (252, 396) on .ui-icon-circle-triangle-w
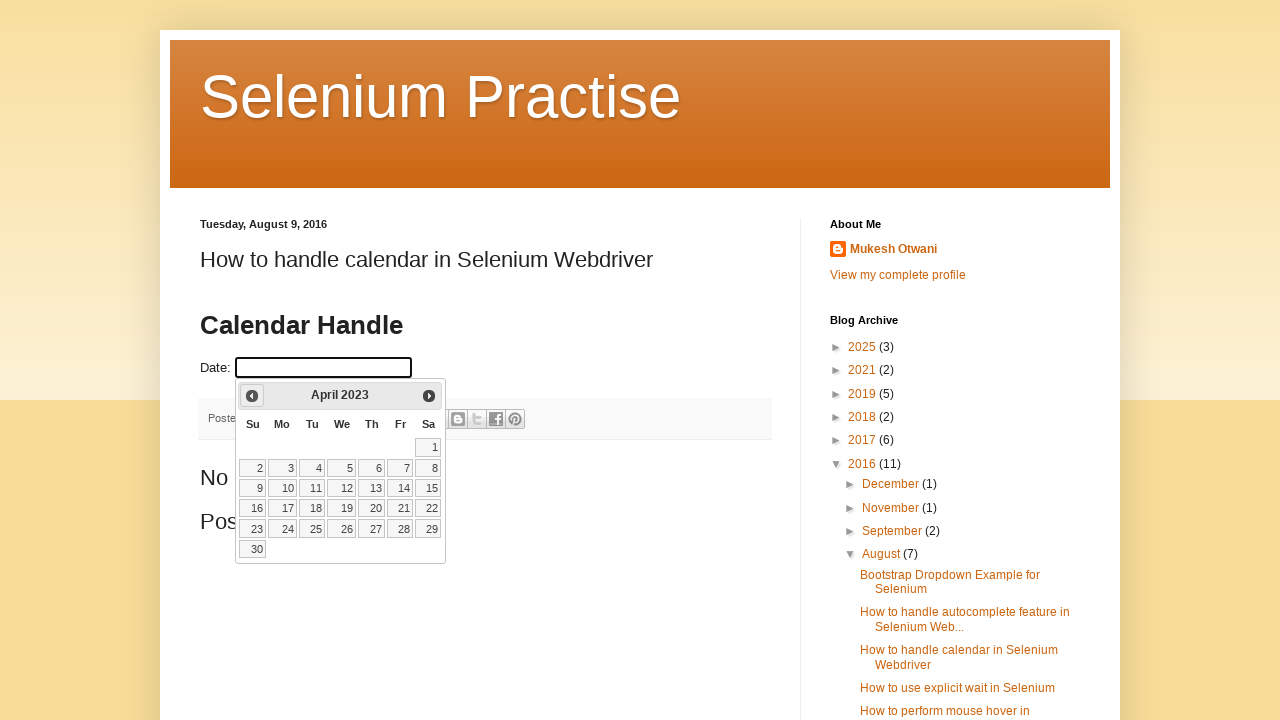

Clicked previous month button, currently viewing April 2023 at (252, 396) on .ui-icon-circle-triangle-w
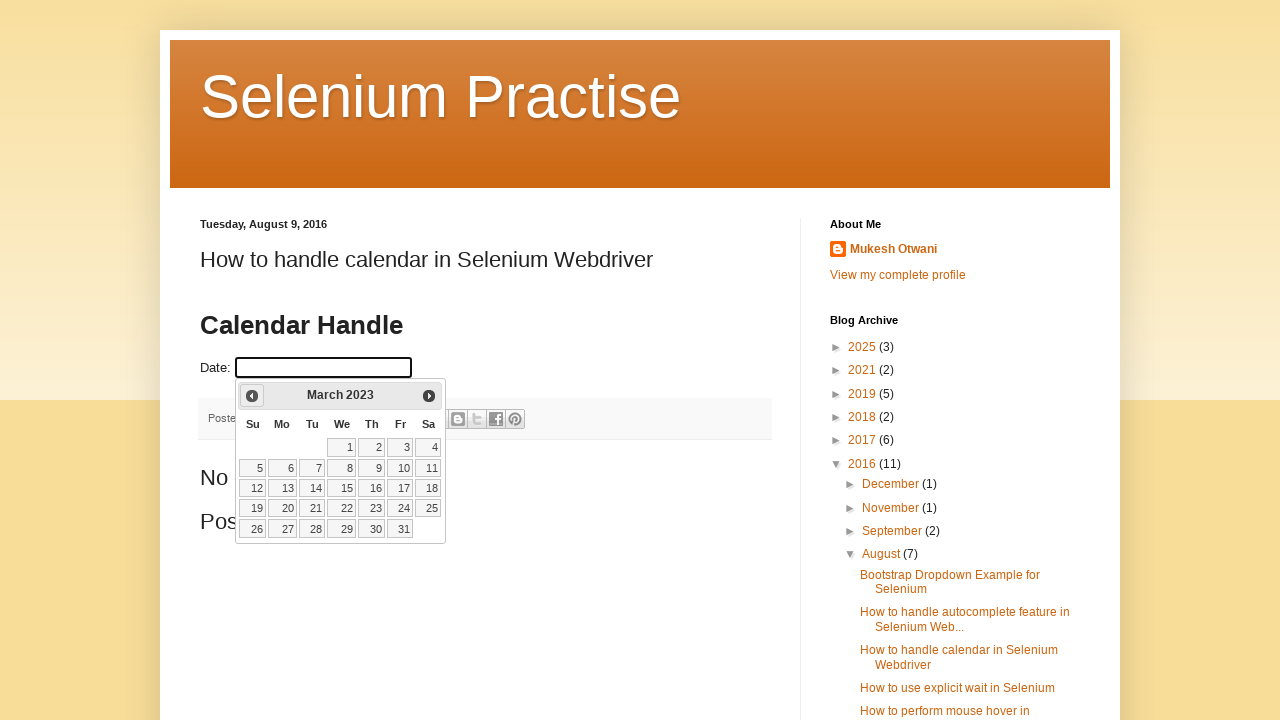

Clicked previous month button, currently viewing March 2023 at (252, 396) on .ui-icon-circle-triangle-w
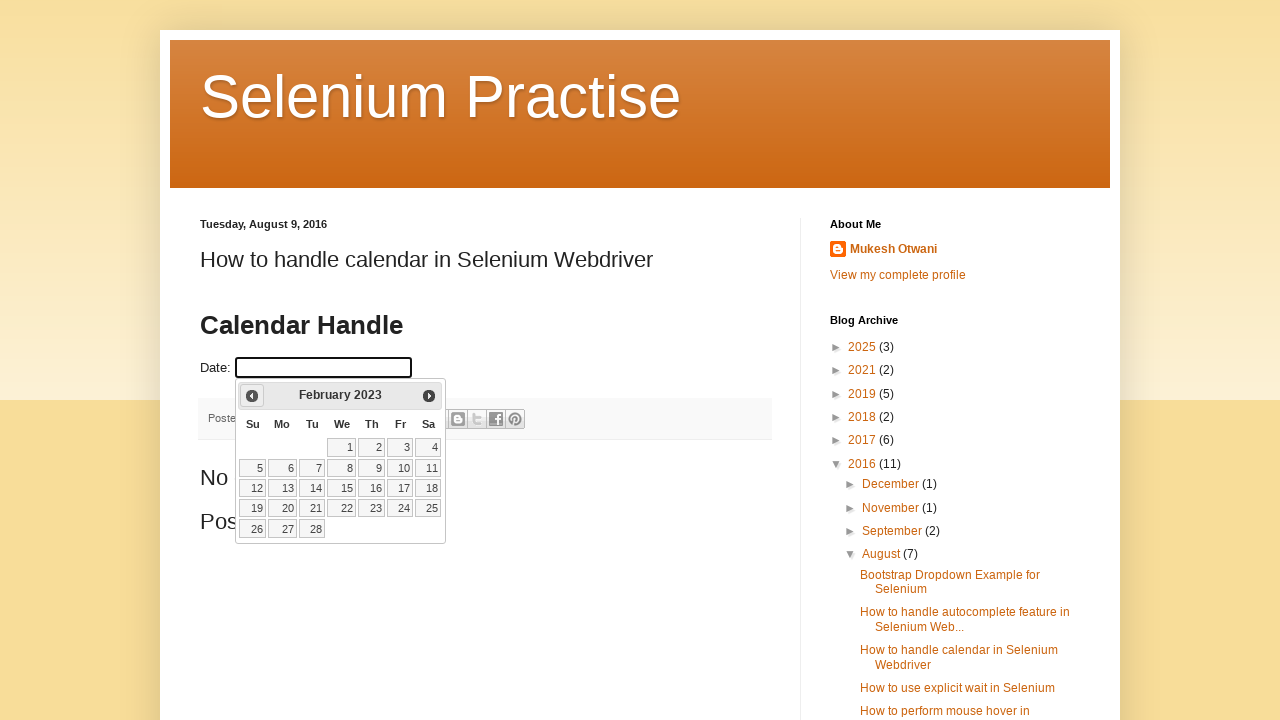

Clicked previous month button, currently viewing February 2023 at (252, 396) on .ui-icon-circle-triangle-w
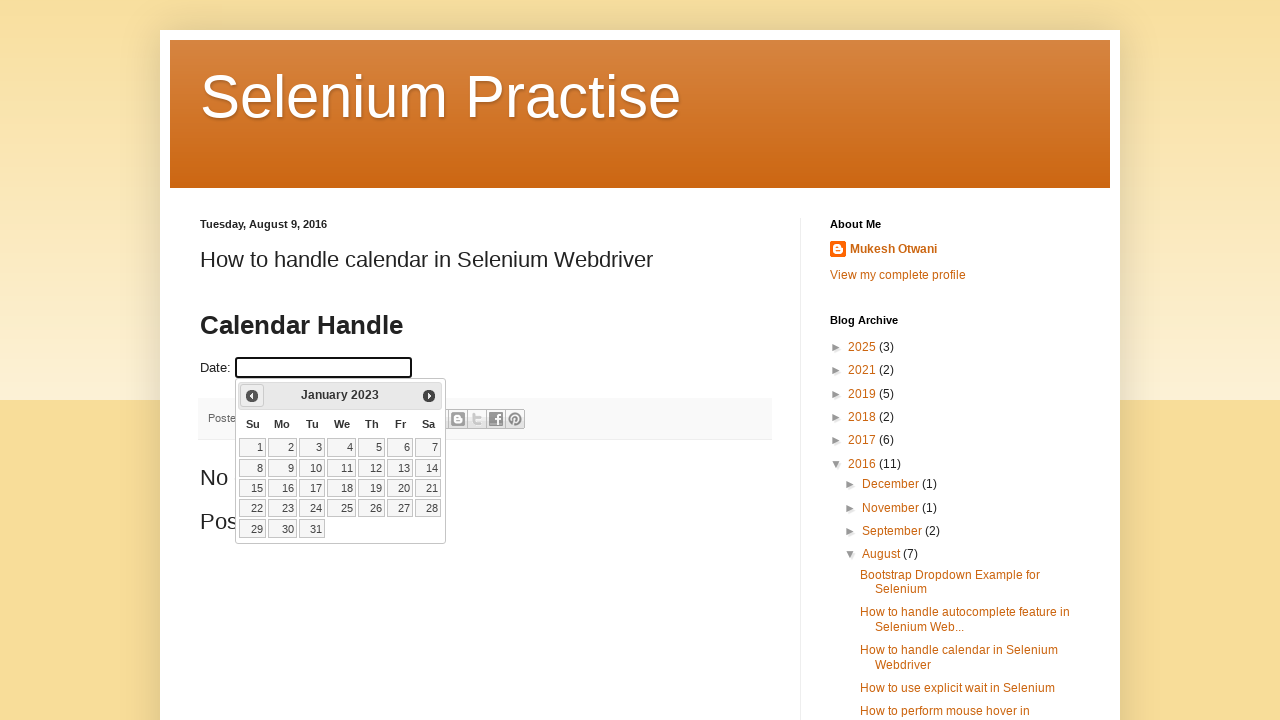

Reached January 2023 in calendar navigation
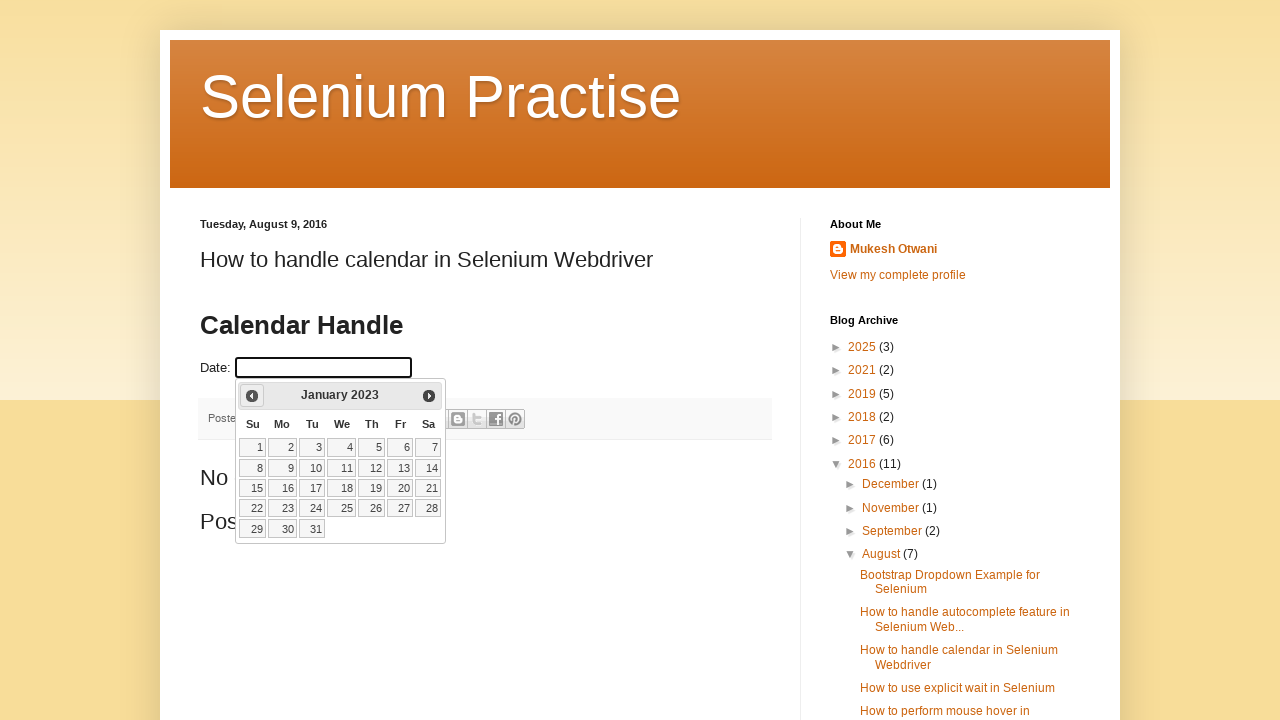

Selected January 1, 2023 at (253, 447) on xpath=//a[text()='1']
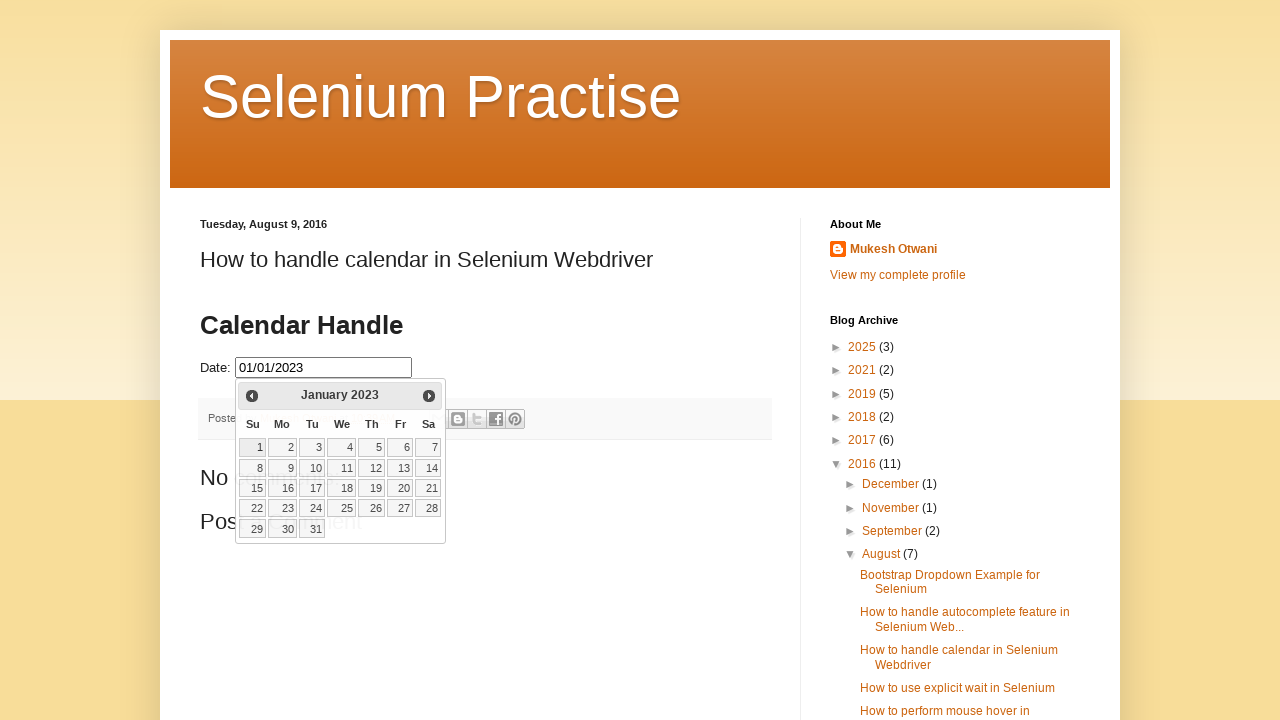

Reloaded the page
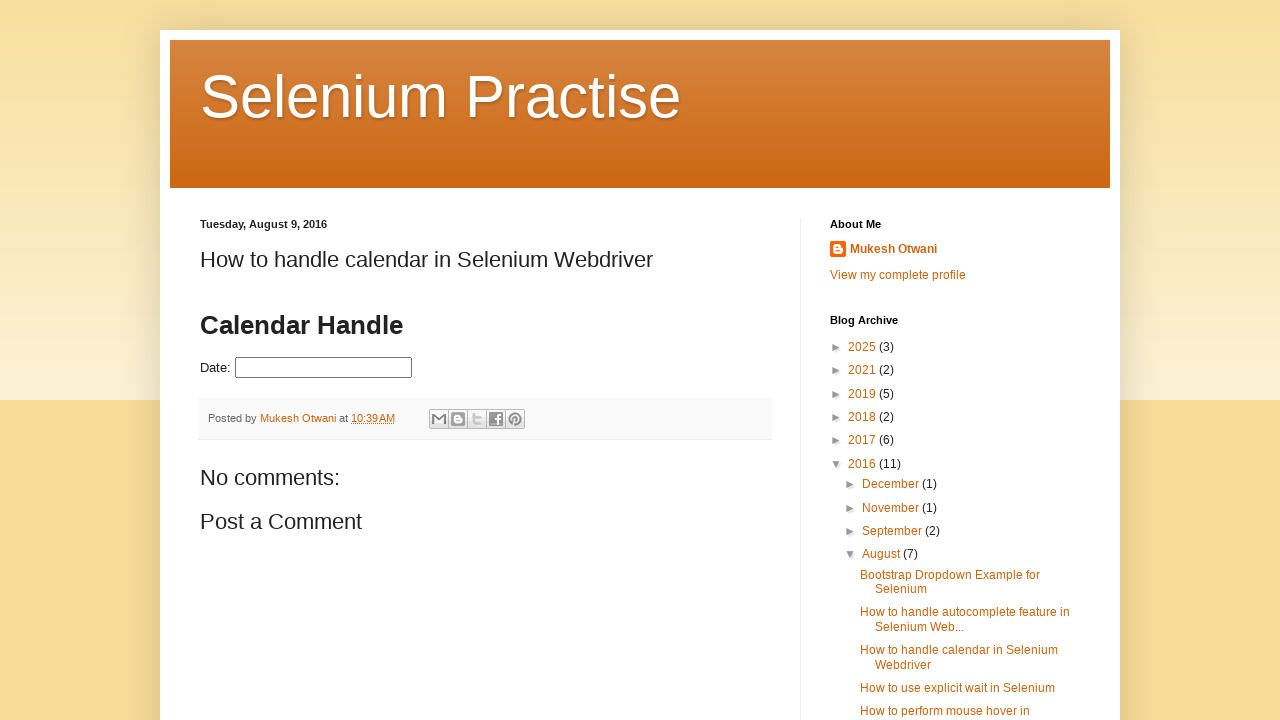

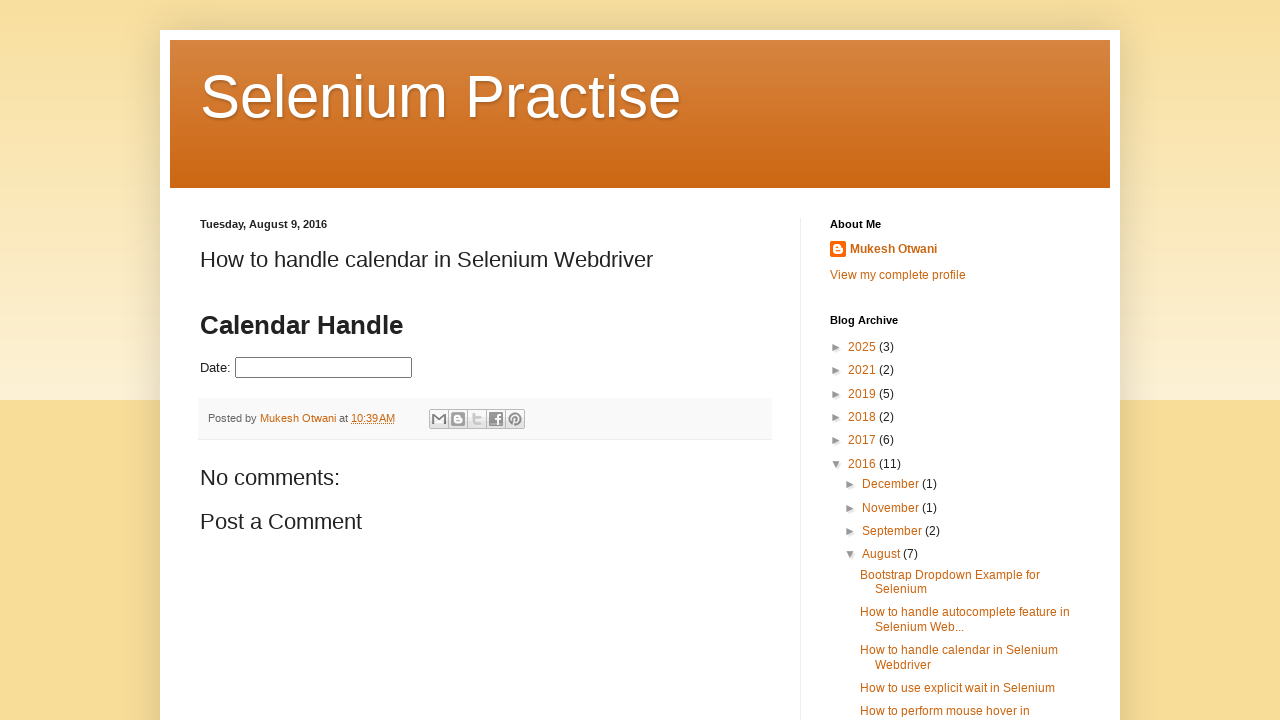